Navigates to W3Schools HTML tables page and iterates through table rows, clicking on each row in the customers table

Starting URL: https://www.w3schools.com/html/html_tables.asp

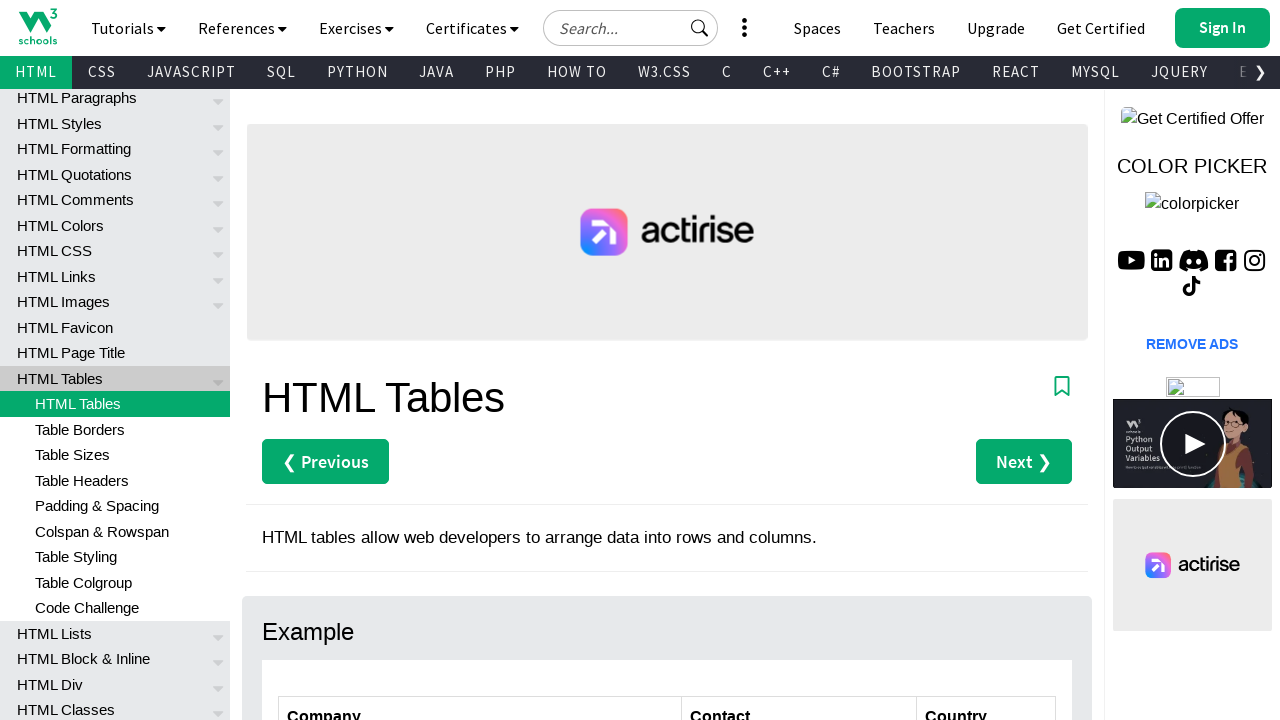

Navigated to W3Schools HTML tables page
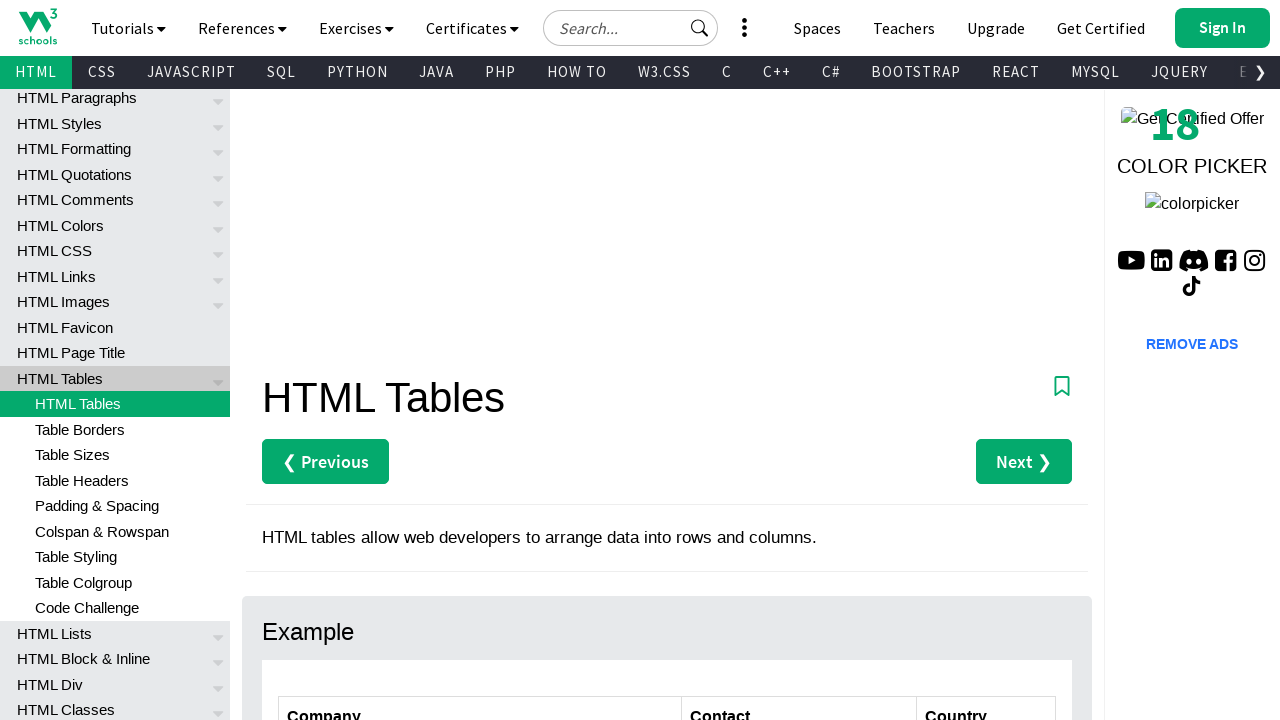

Located all rows in the customers table
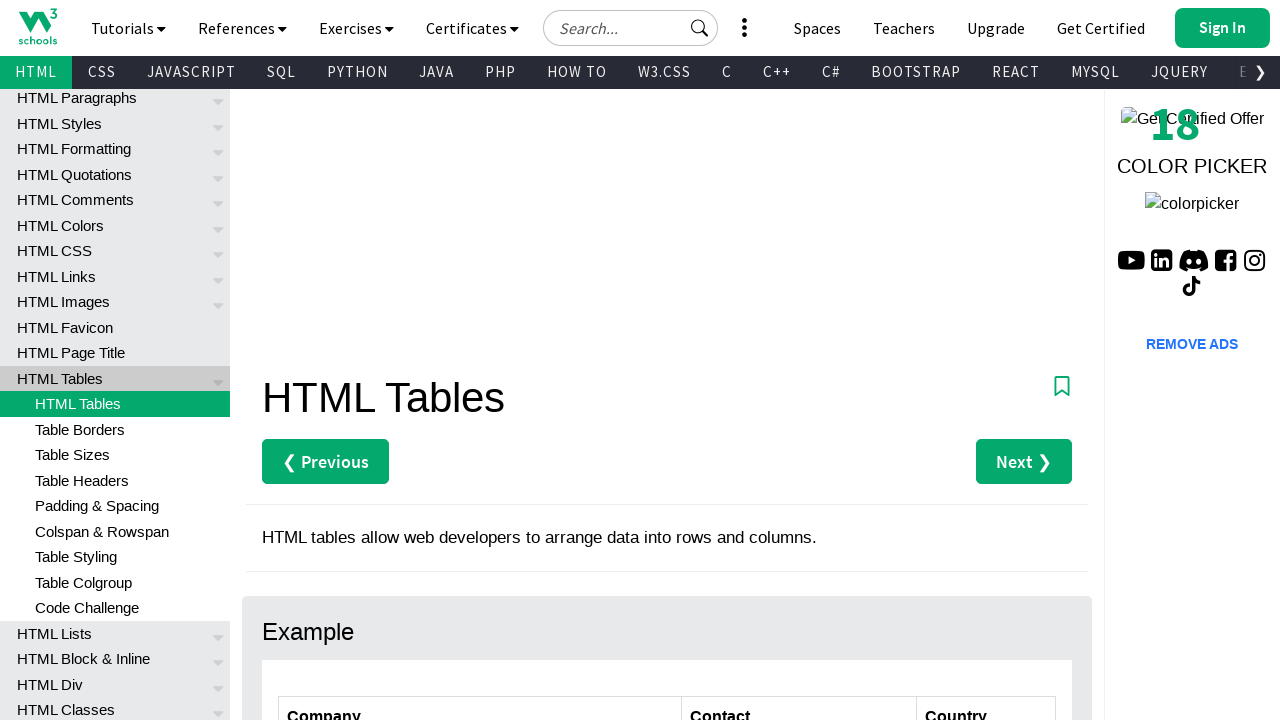

Found 6 rows in the customers table
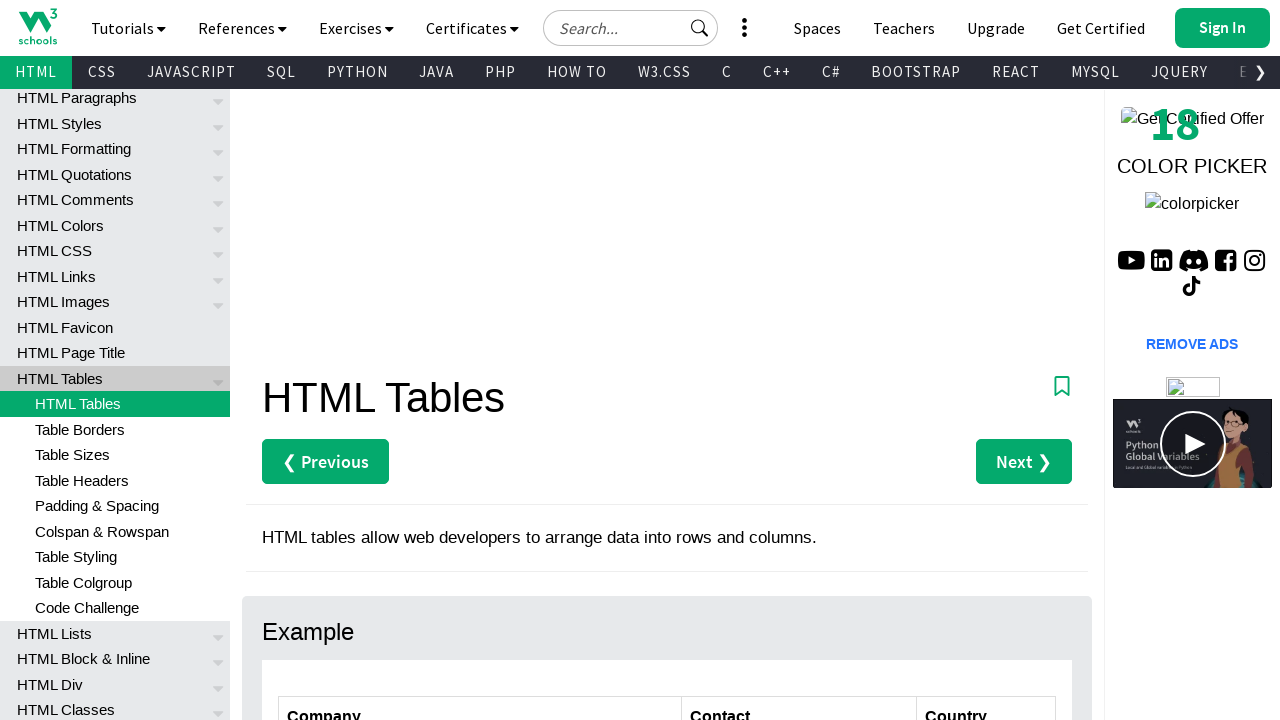

Retrieved row 1 from the customers table
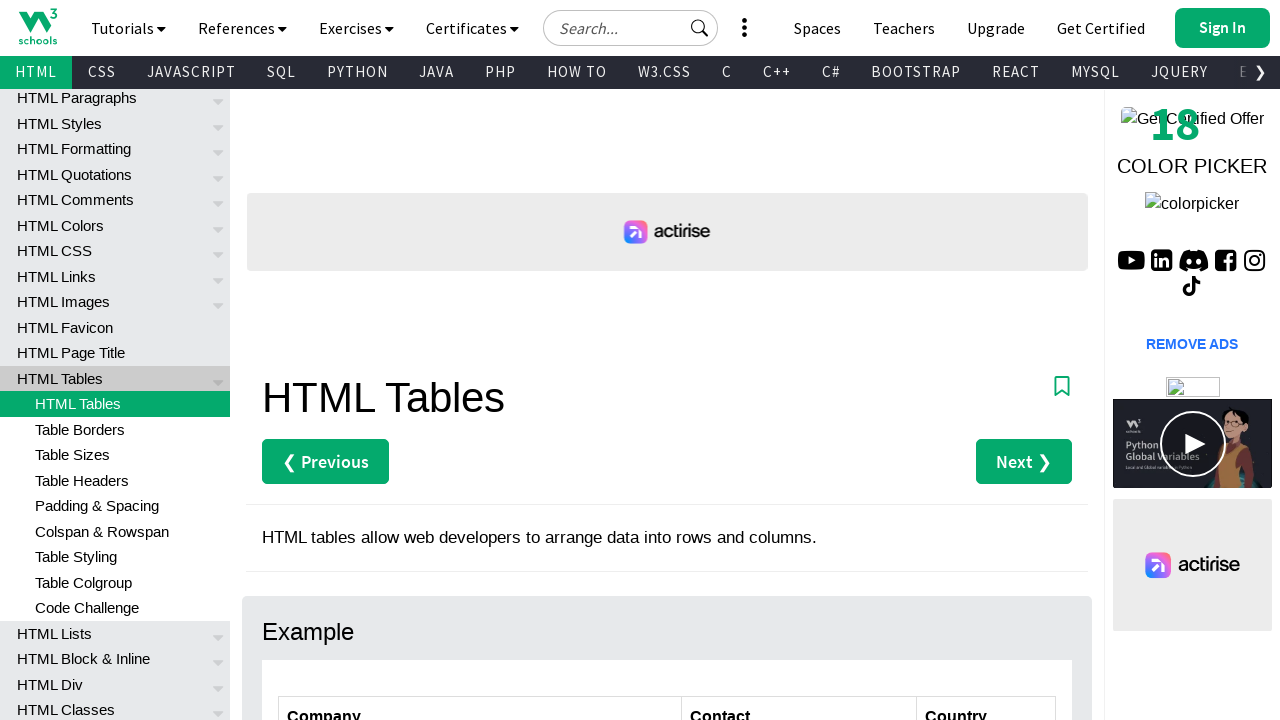

Located all cells in row 1
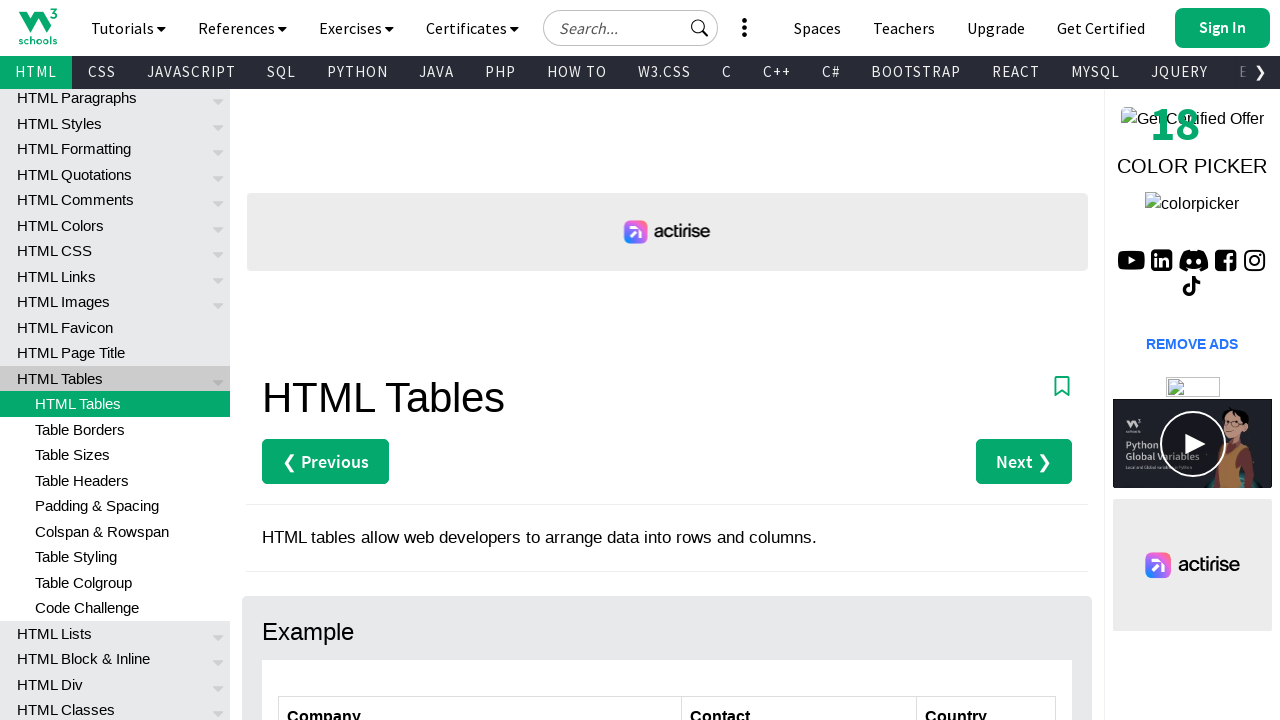

Found 3 cells in row 1
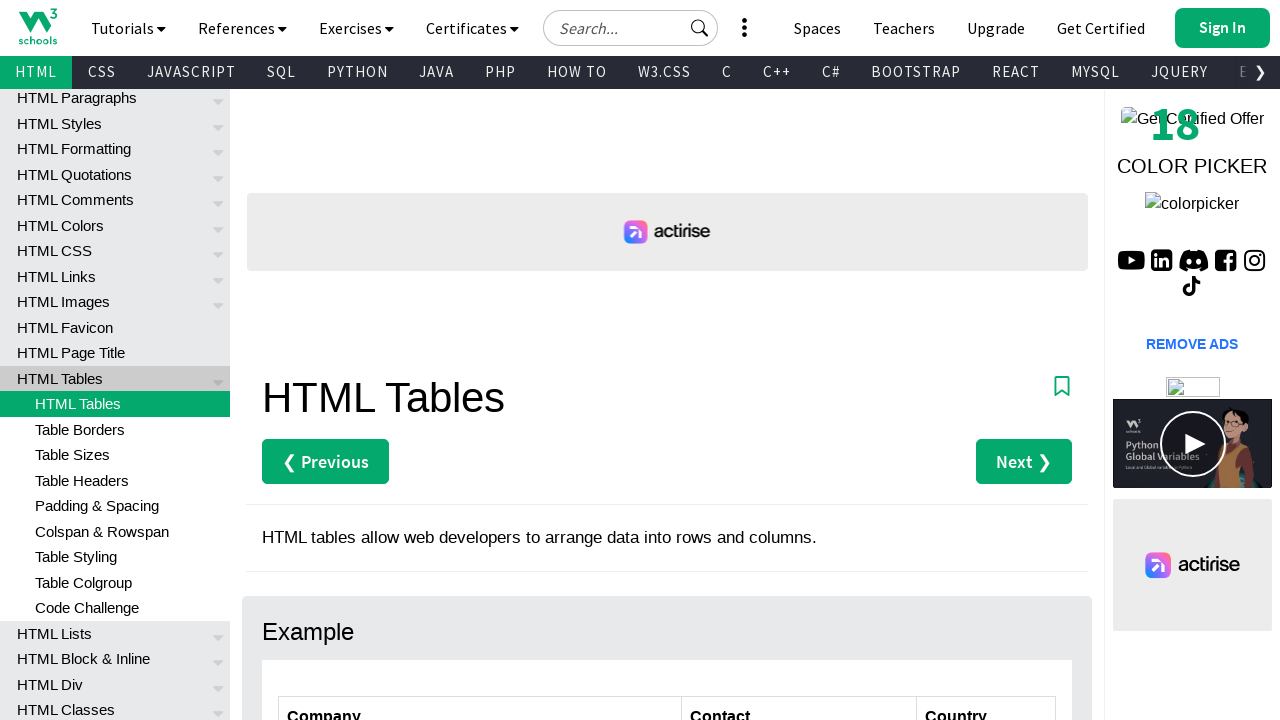

Extracted text from cell 1 in row 1
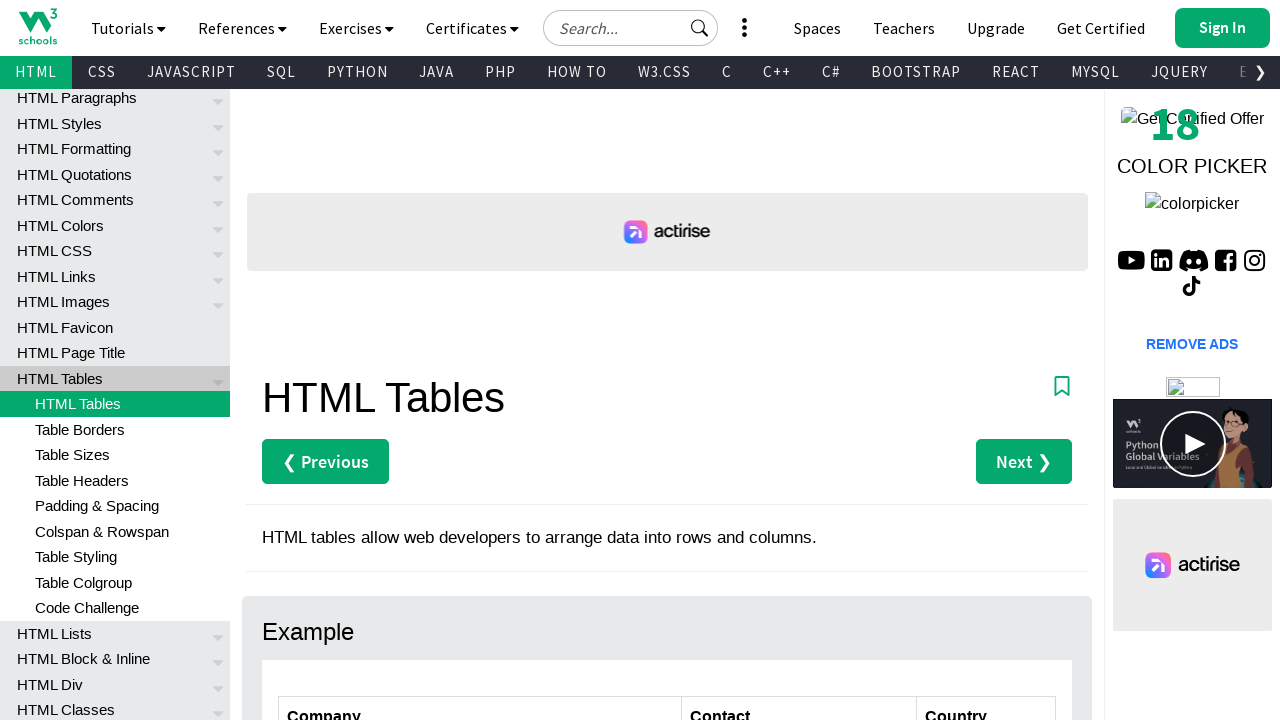

Extracted text from cell 2 in row 1
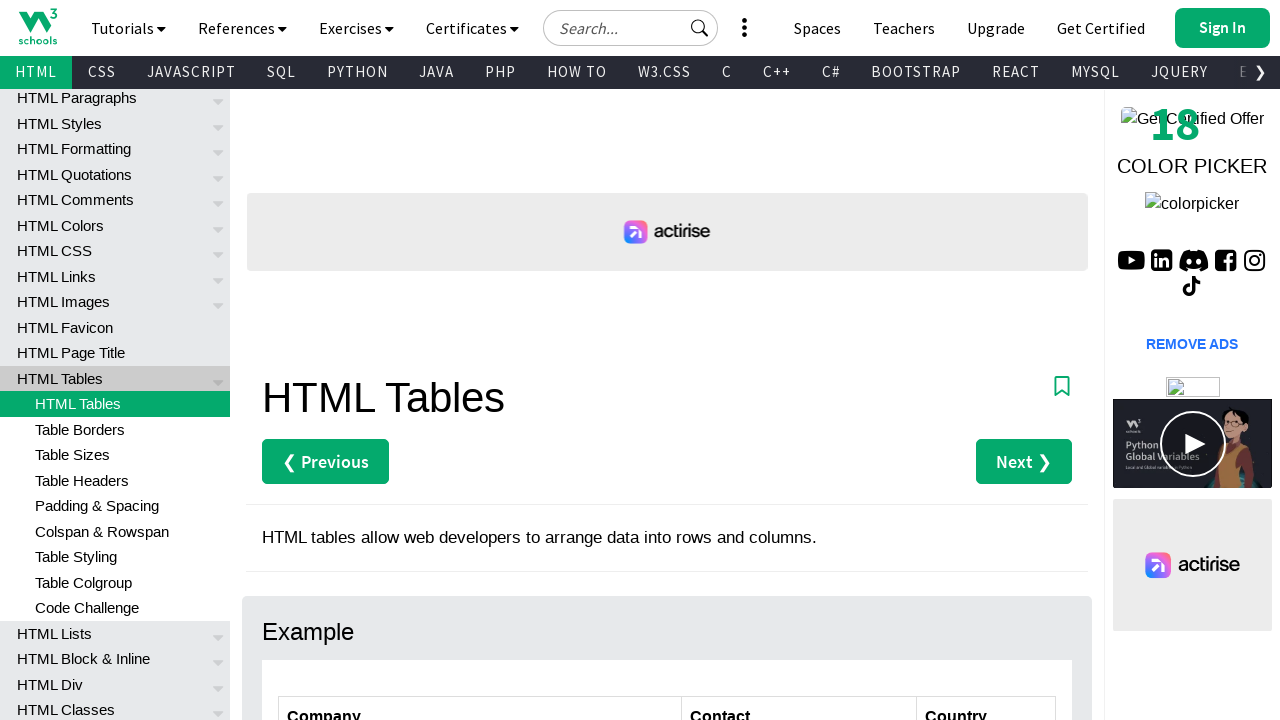

Extracted text from cell 3 in row 1
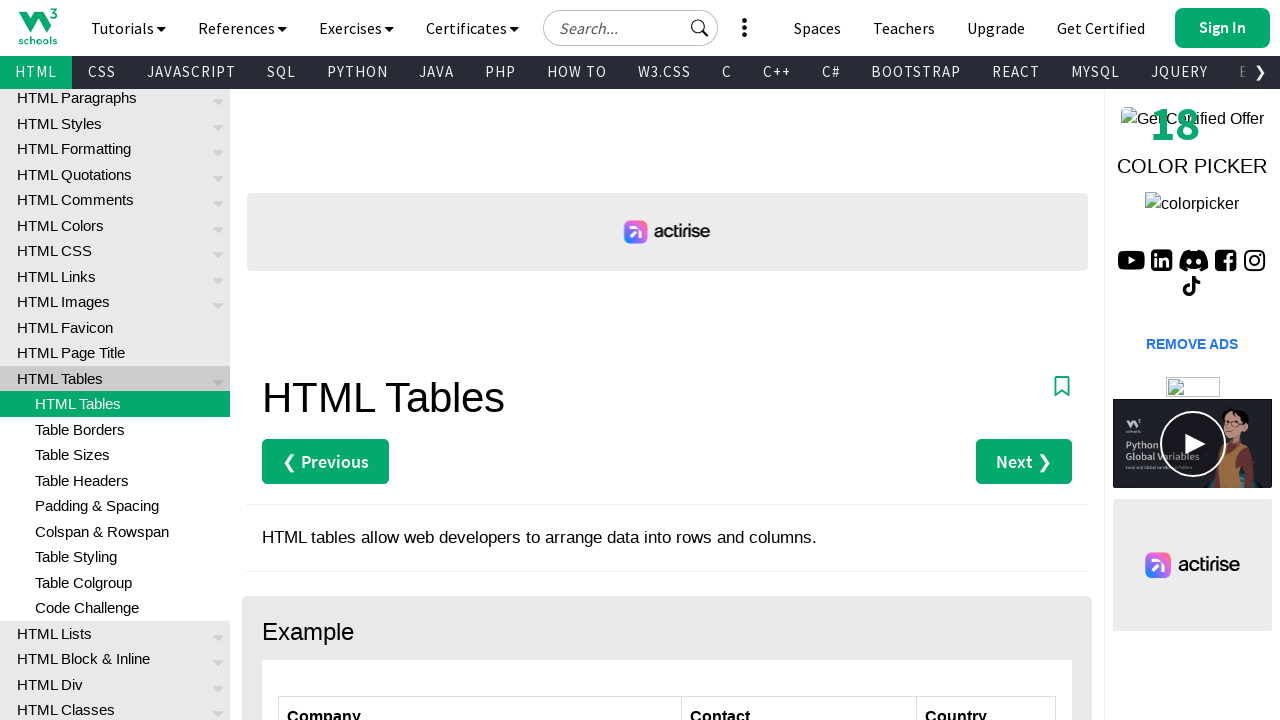

Printed row 1 content: Alfreds Futterkiste | Maria Anders | Germany
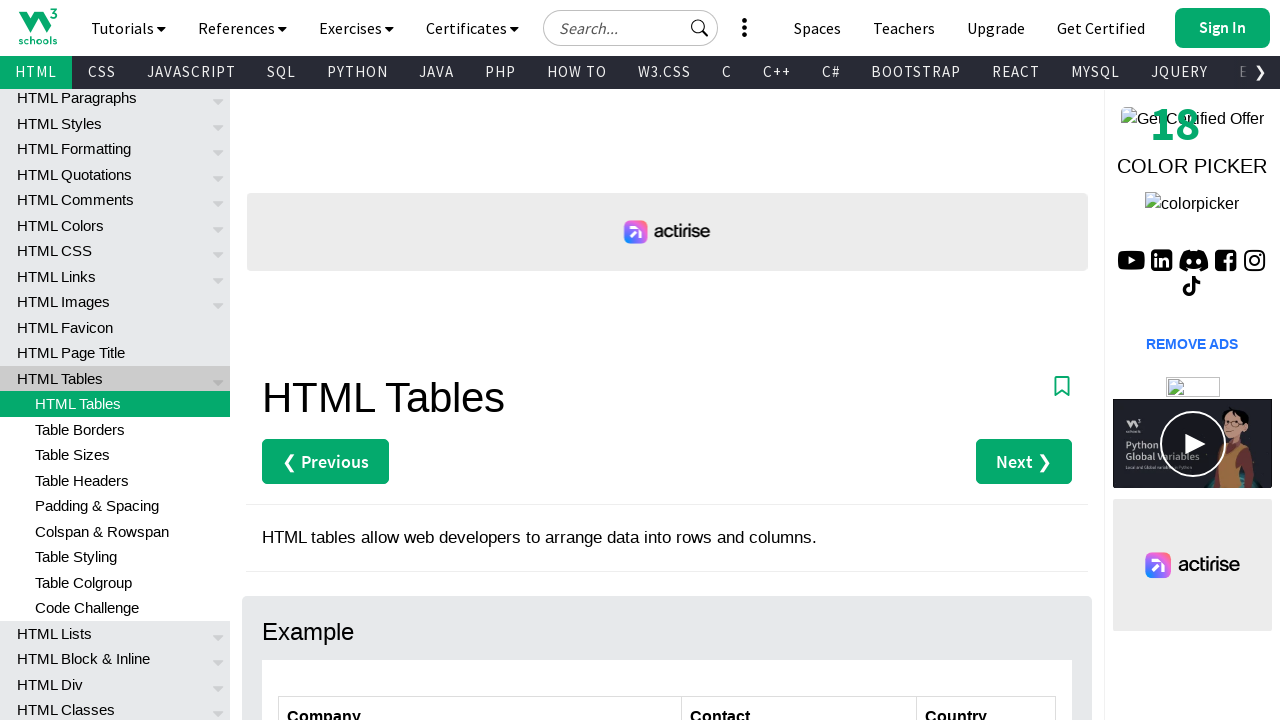

Clicked on row 1 in the customers table
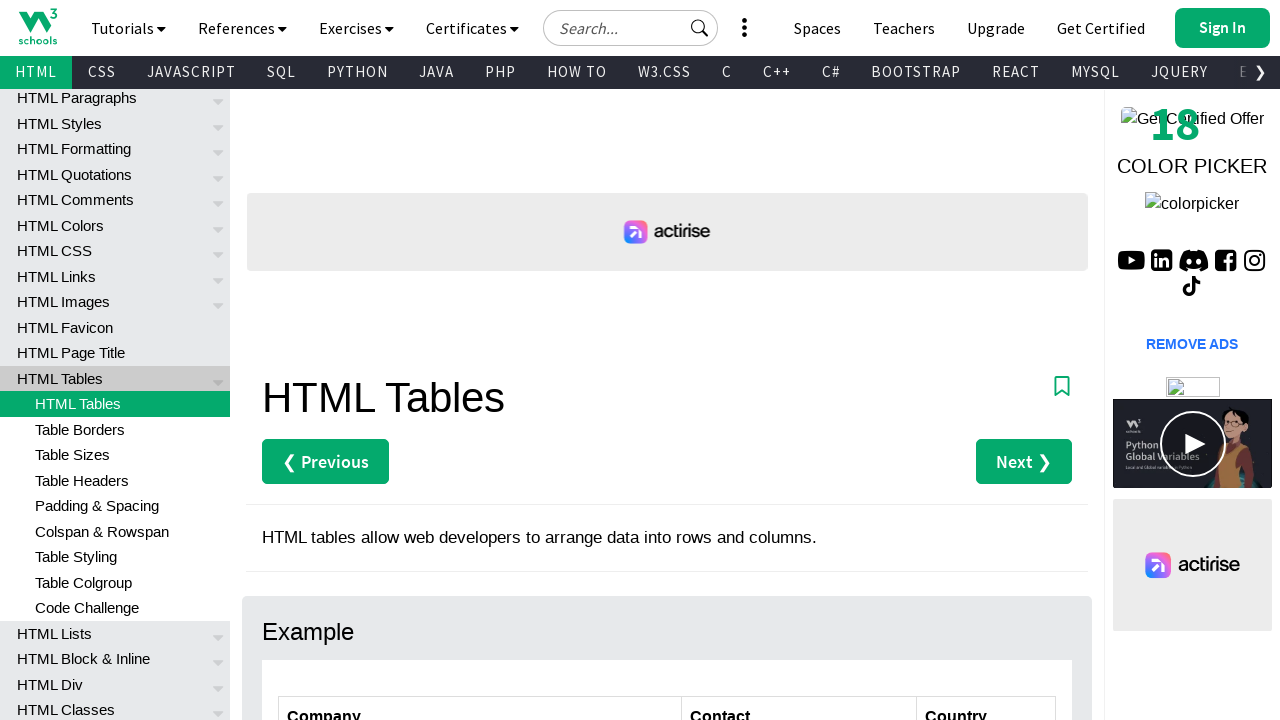

Confirmed row 1 click action
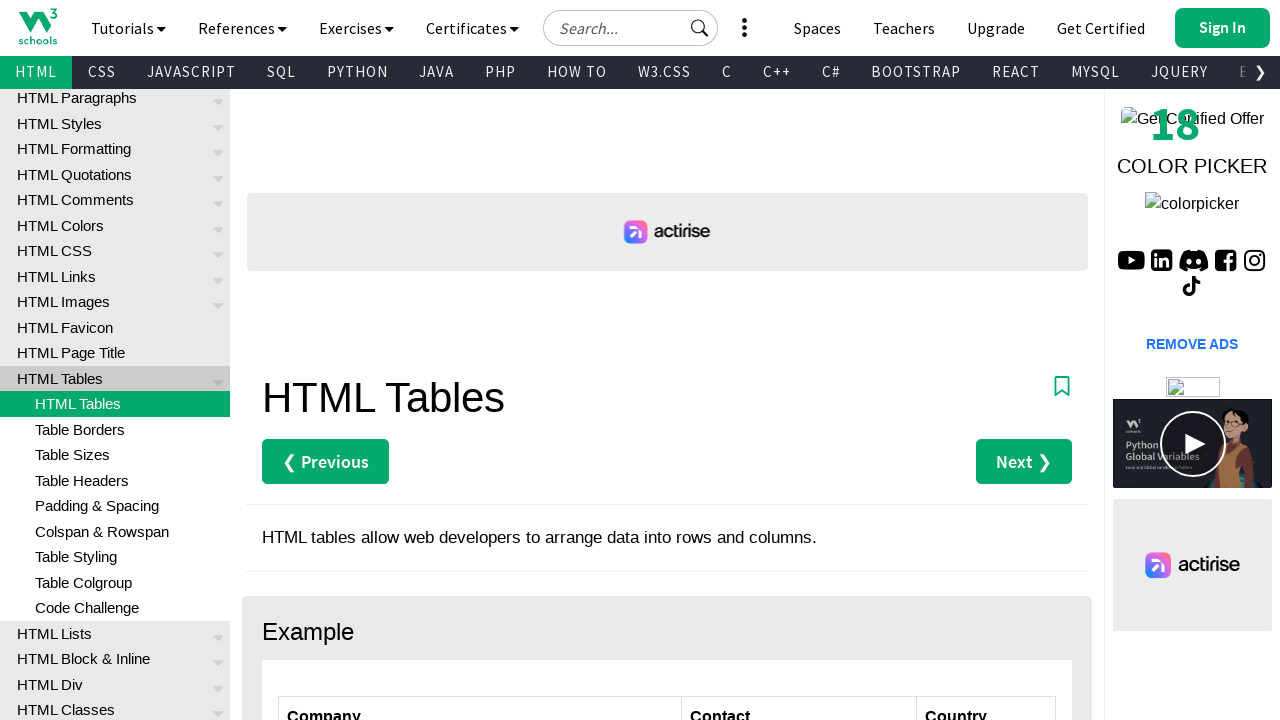

Retrieved row 2 from the customers table
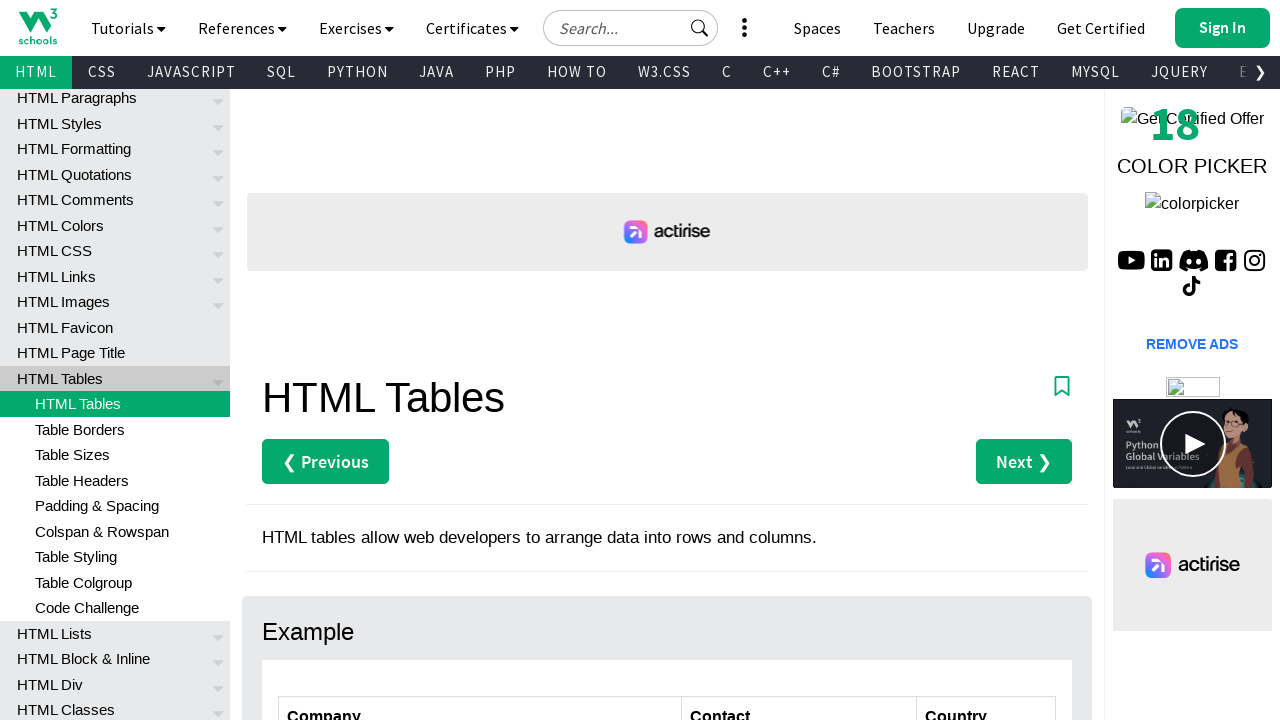

Located all cells in row 2
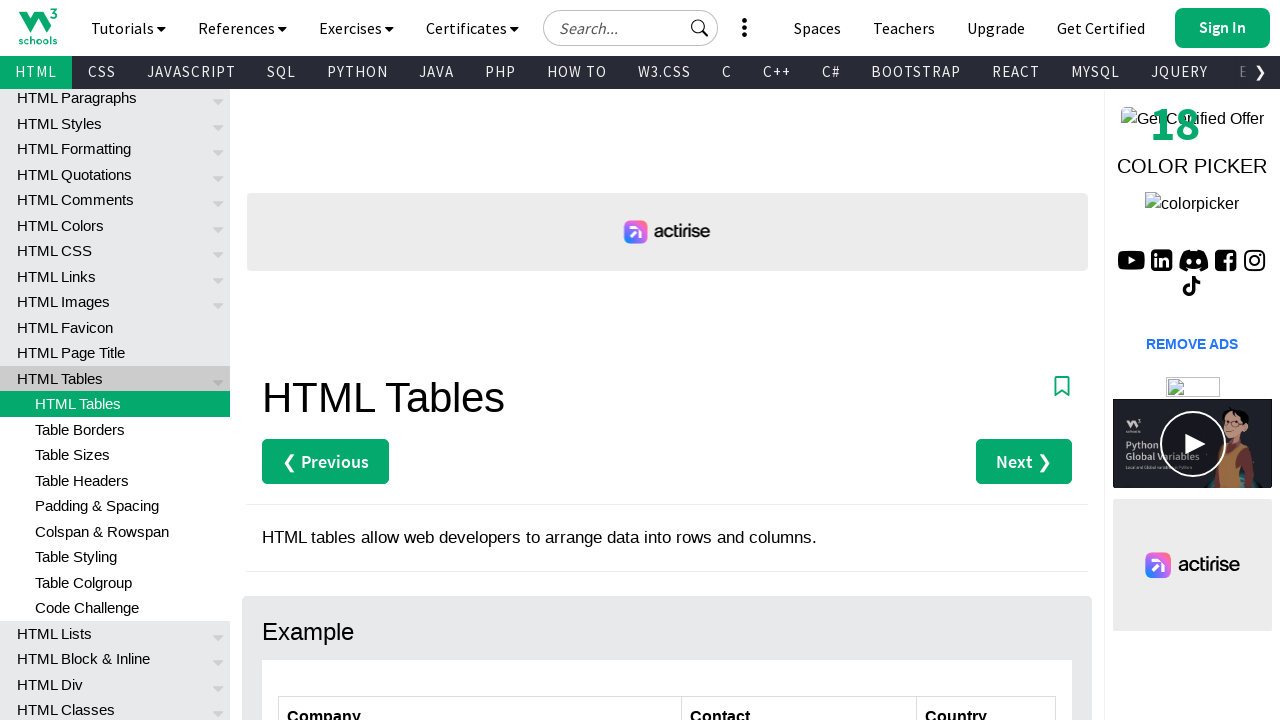

Found 3 cells in row 2
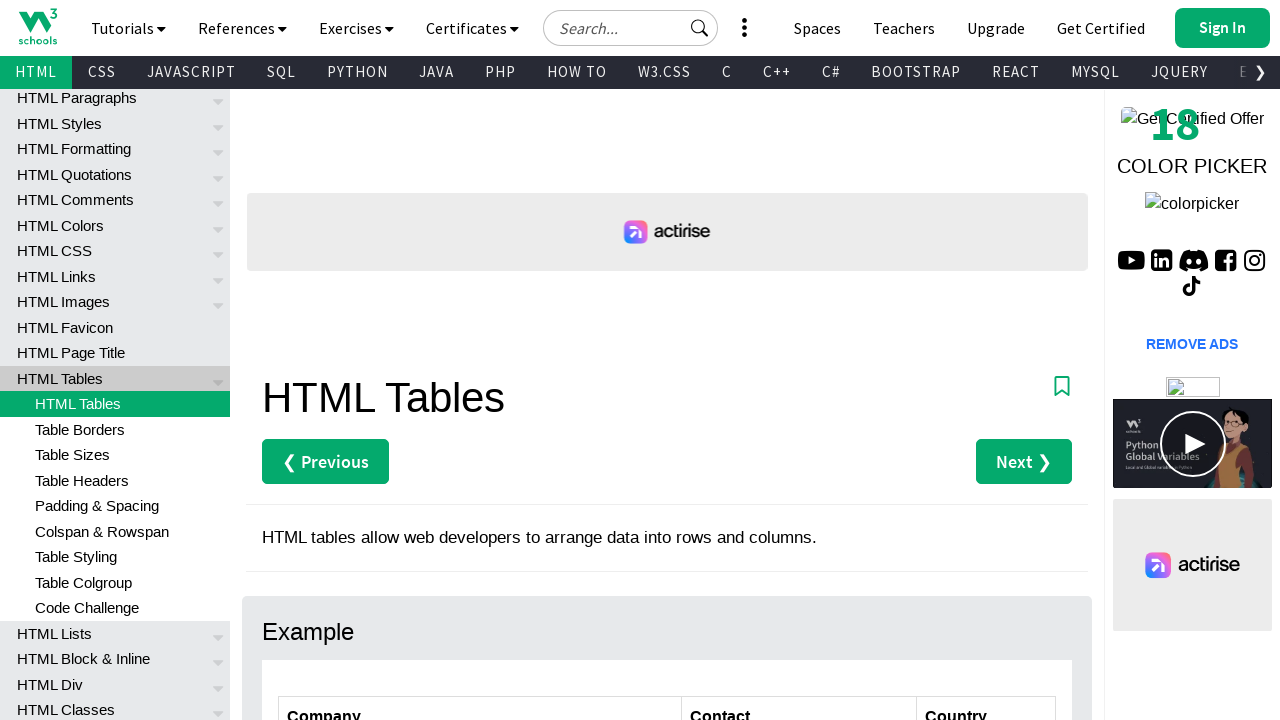

Extracted text from cell 1 in row 2
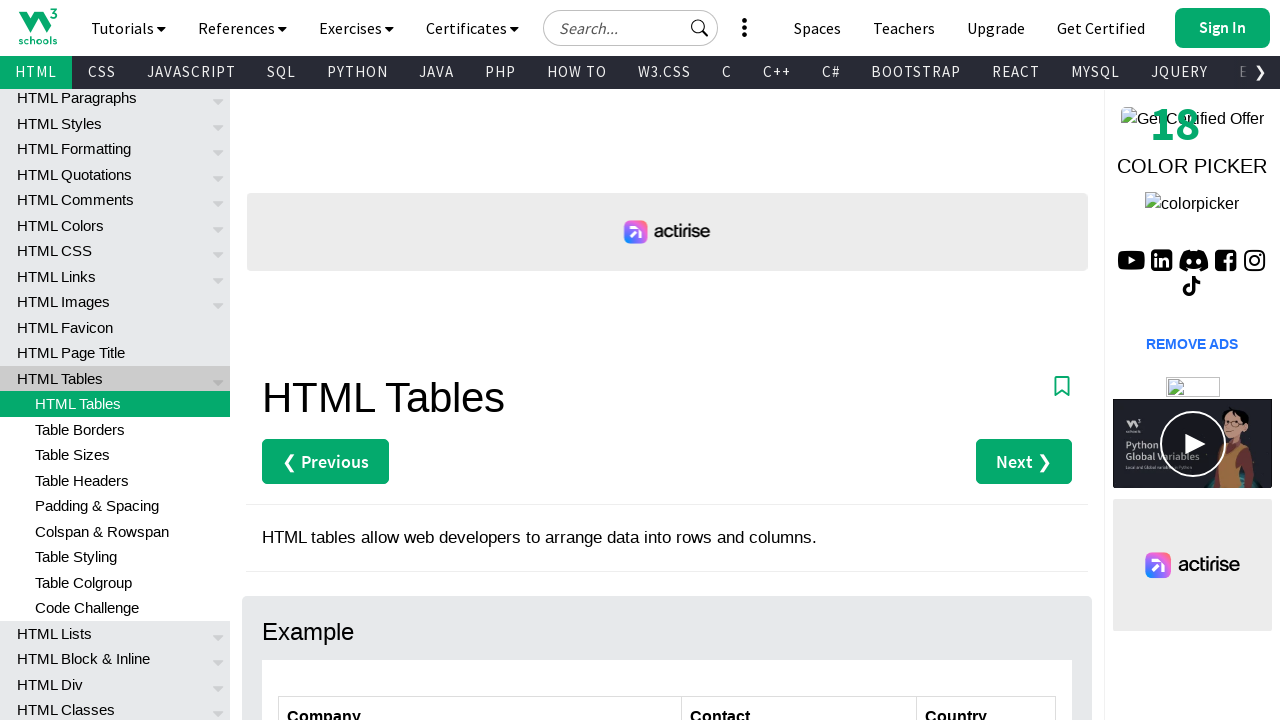

Extracted text from cell 2 in row 2
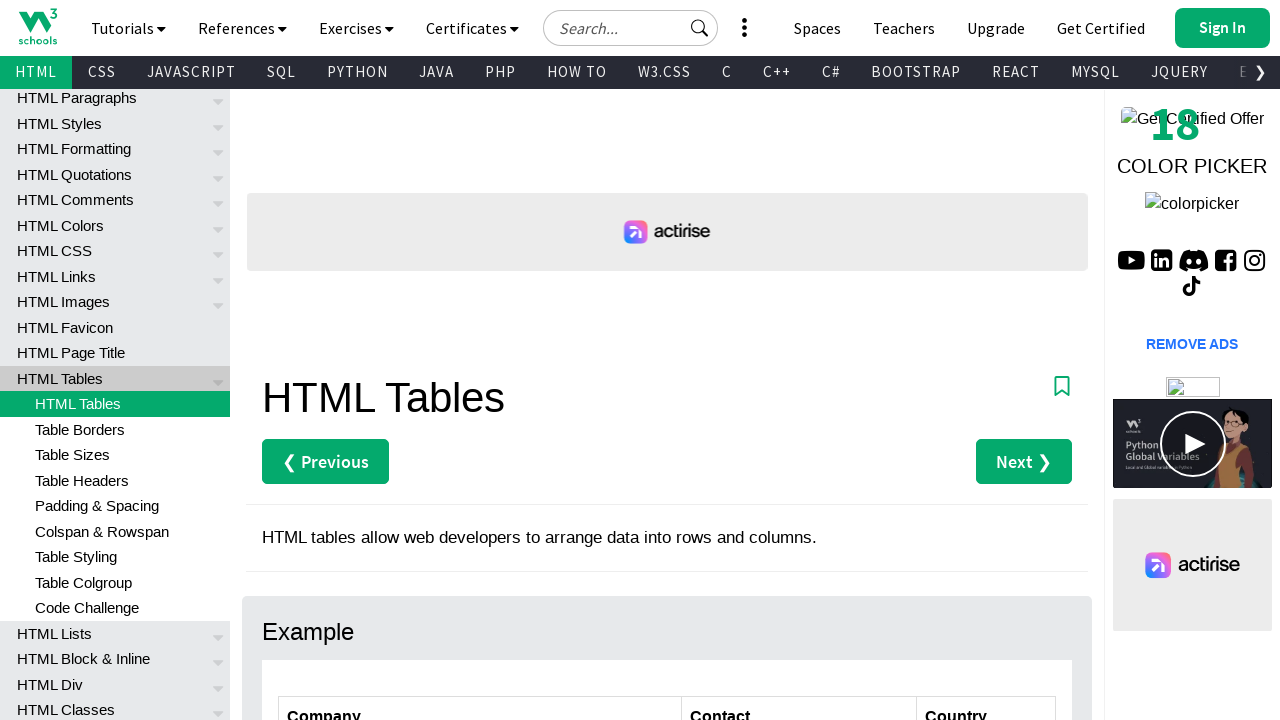

Extracted text from cell 3 in row 2
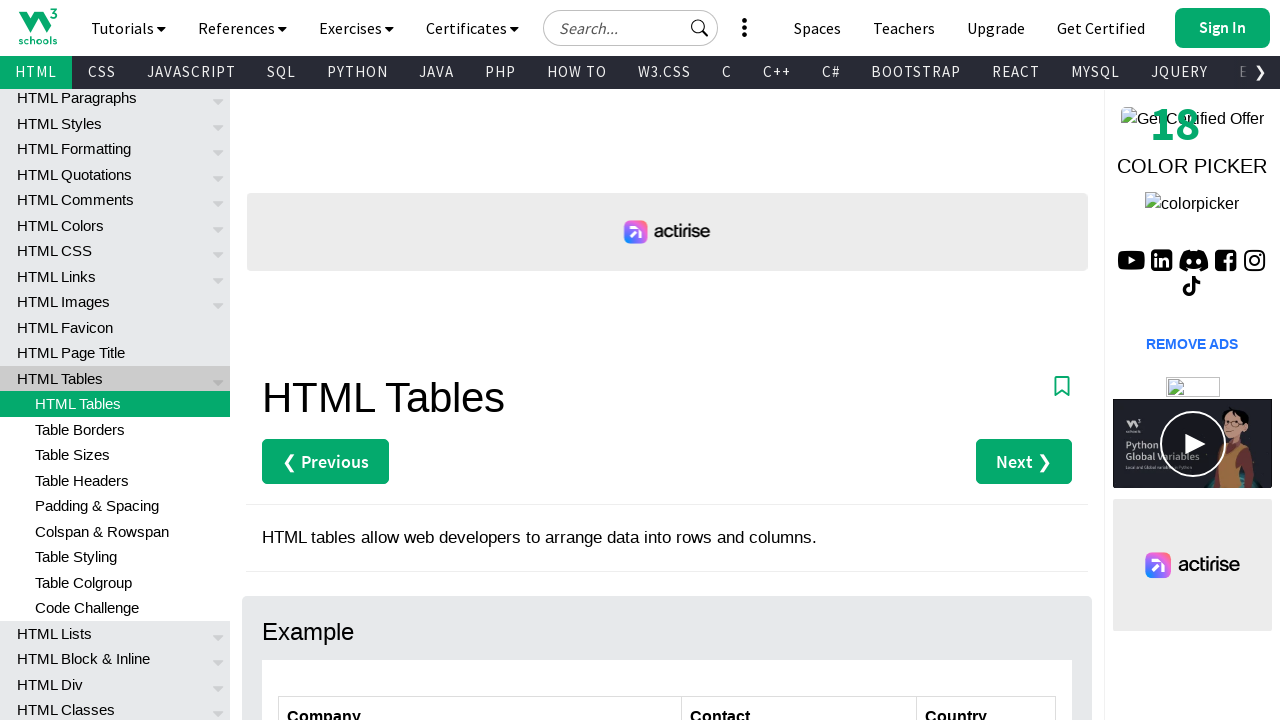

Printed row 2 content: Centro comercial Moctezuma | Francisco Chang | Mexico
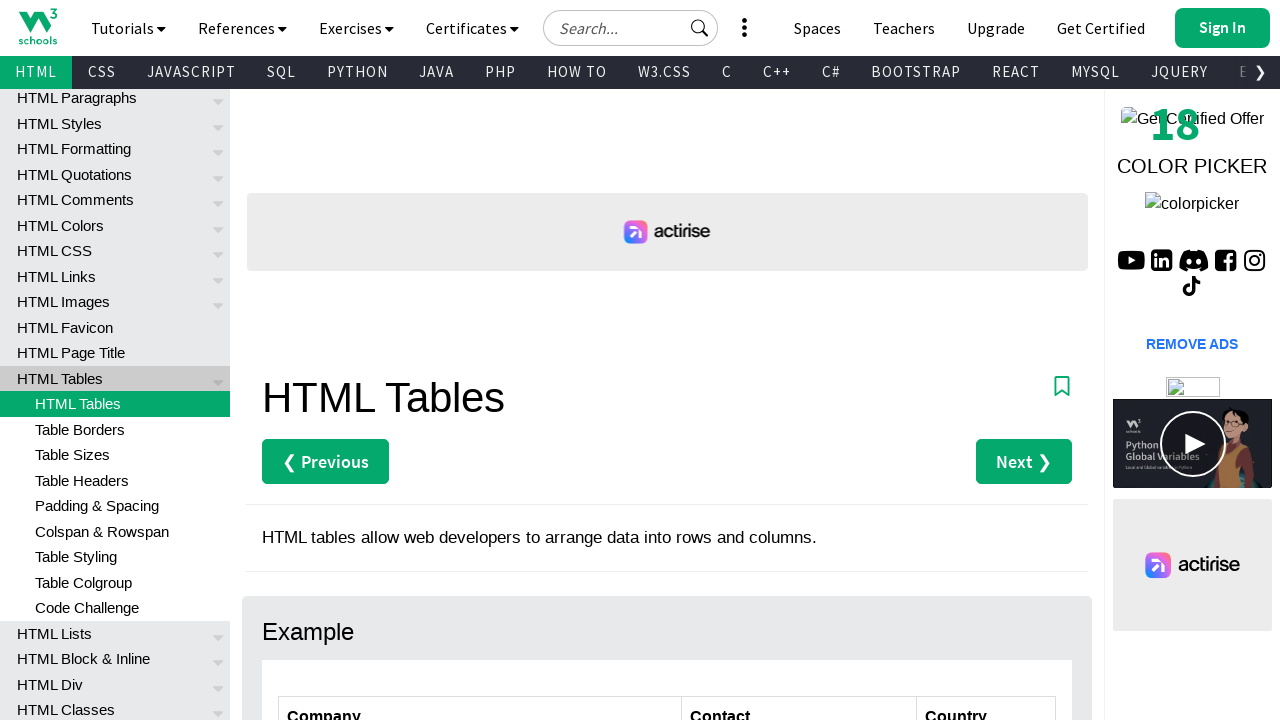

Clicked on row 2 in the customers table
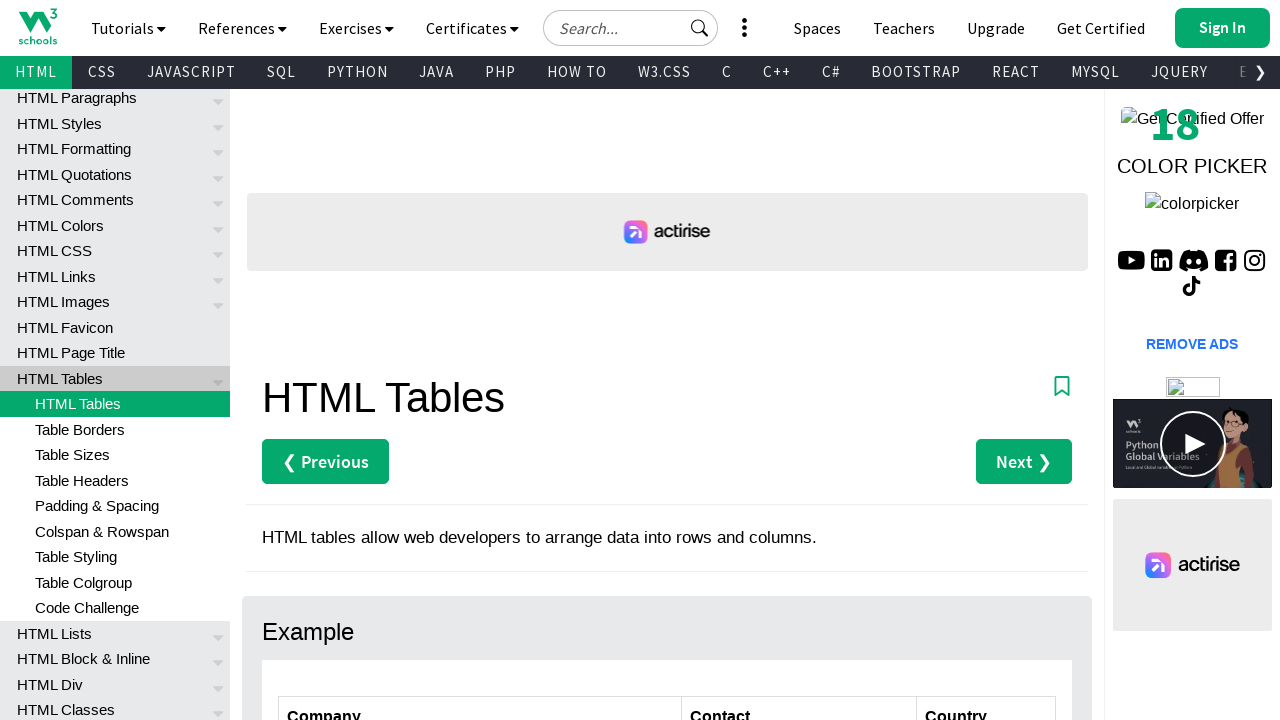

Confirmed row 2 click action
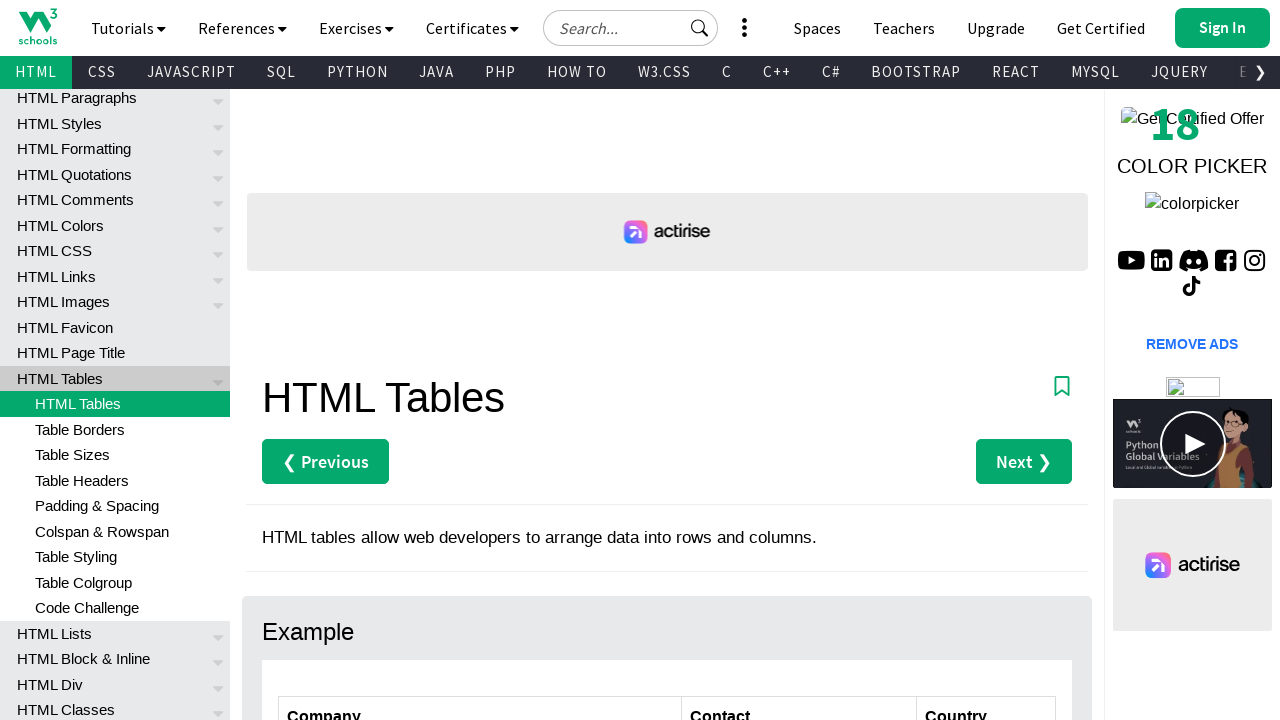

Retrieved row 3 from the customers table
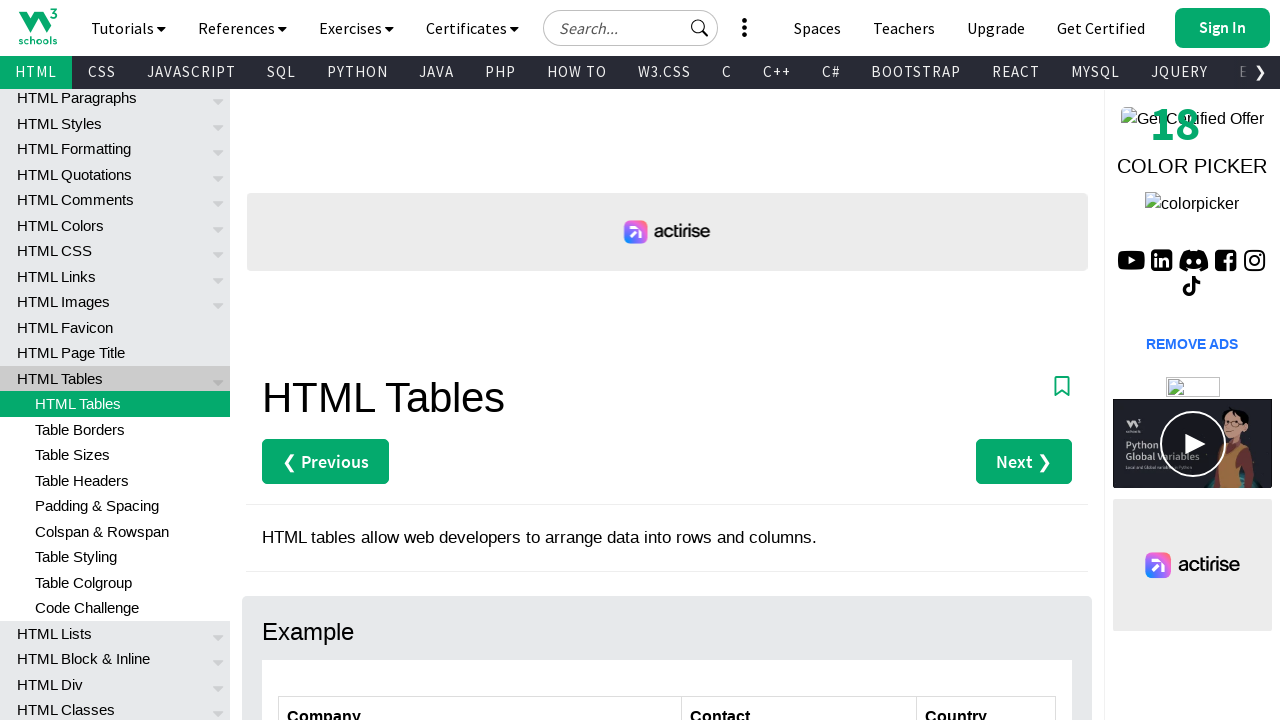

Located all cells in row 3
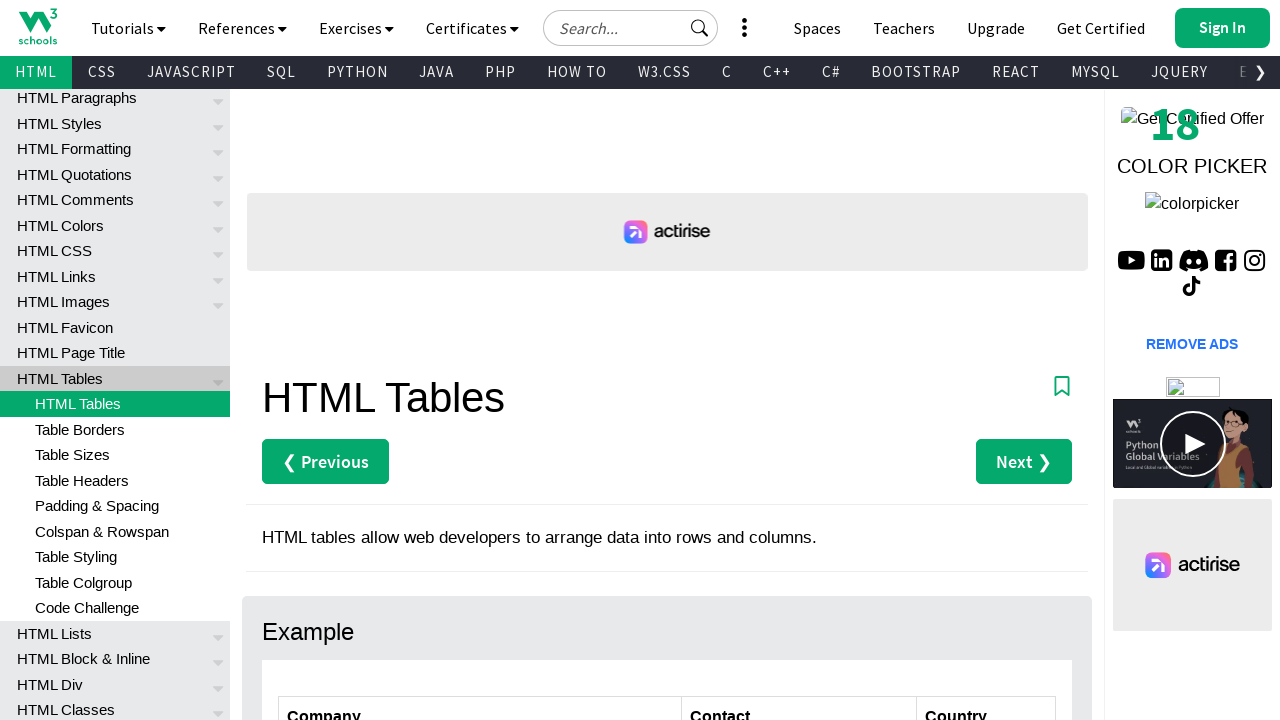

Found 3 cells in row 3
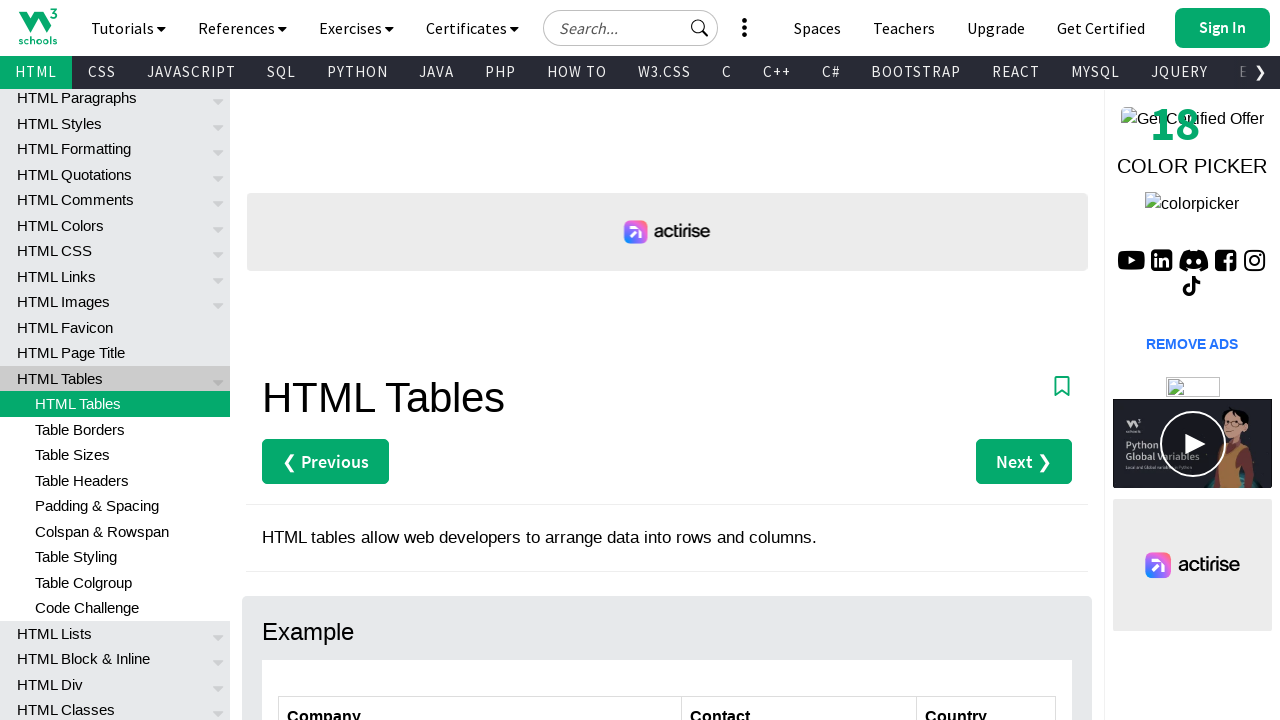

Extracted text from cell 1 in row 3
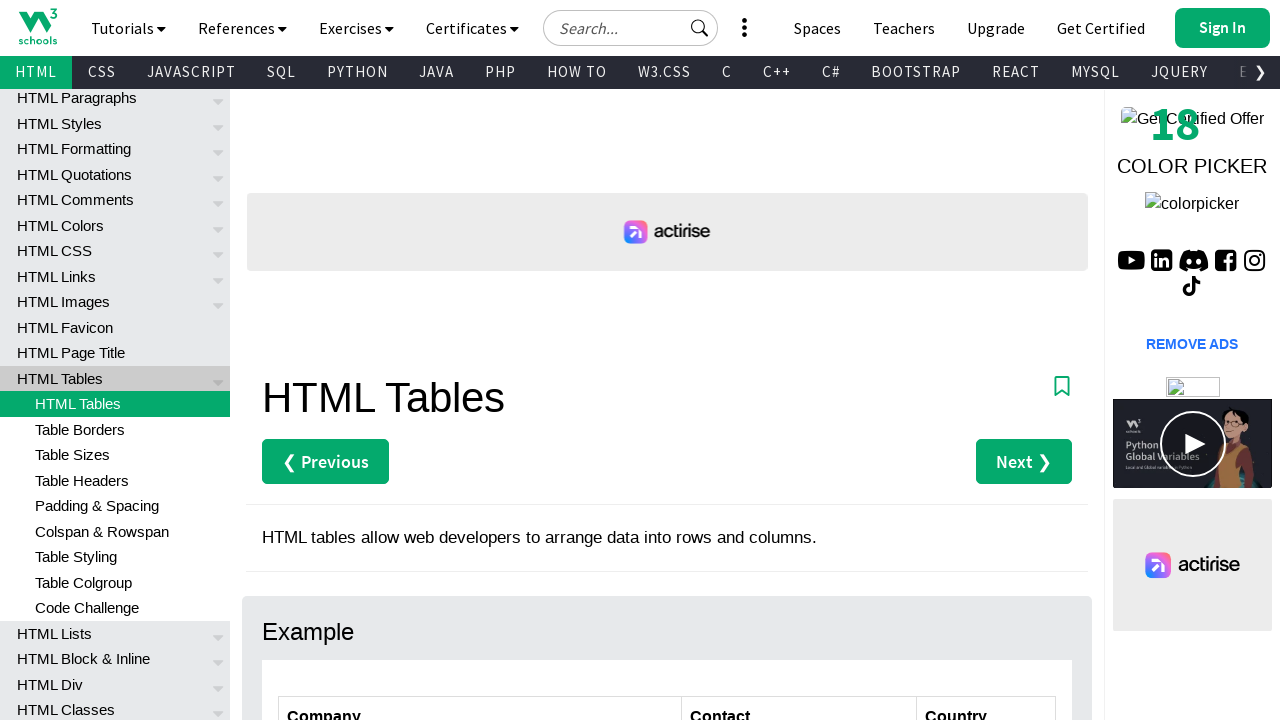

Extracted text from cell 2 in row 3
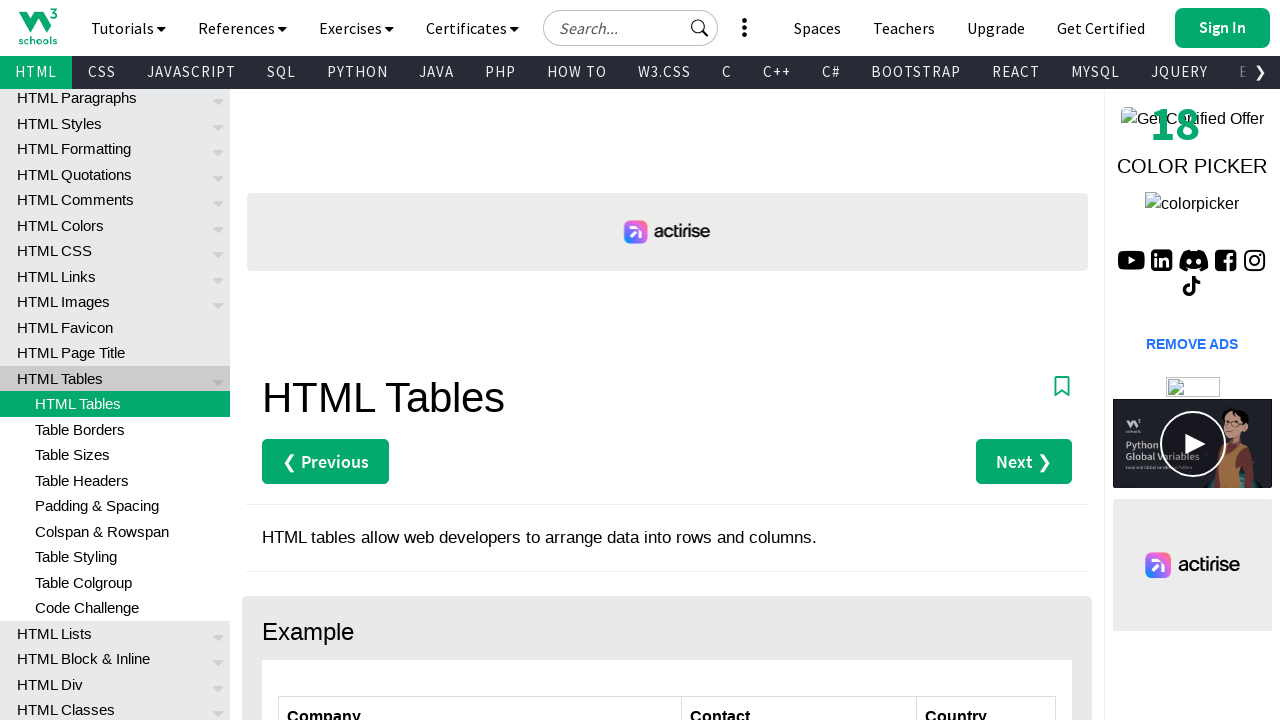

Extracted text from cell 3 in row 3
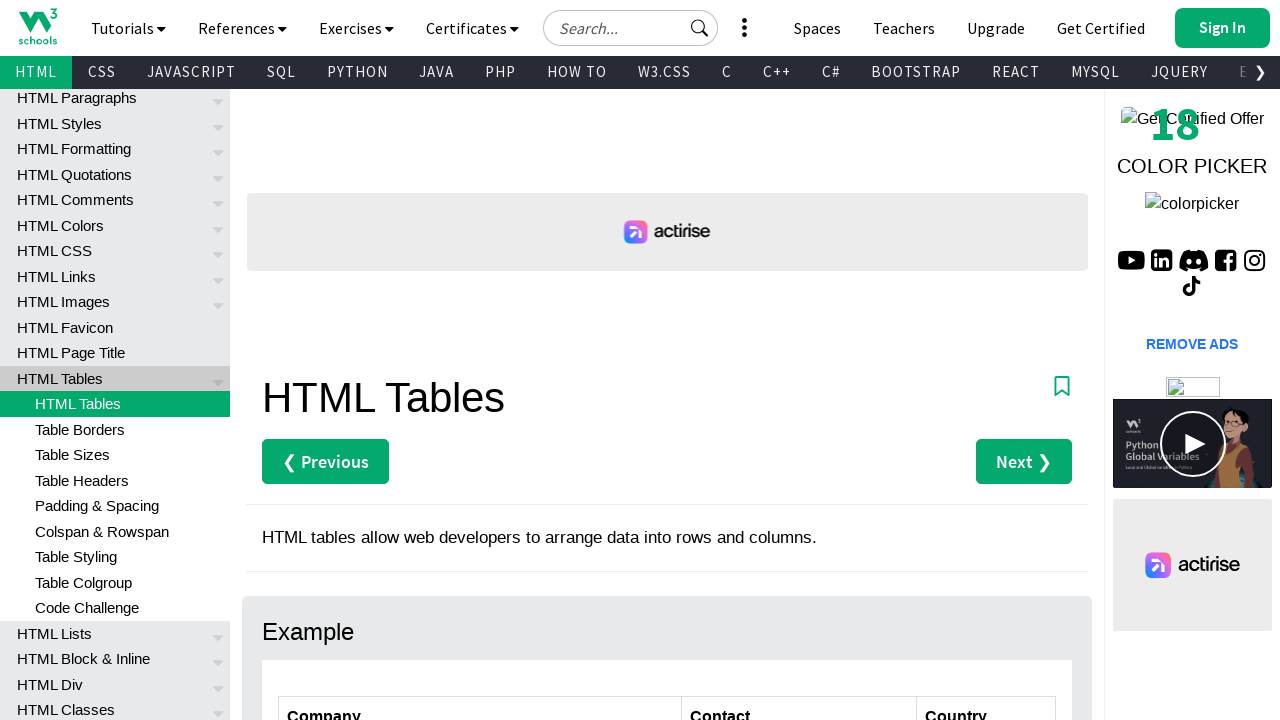

Printed row 3 content: Ernst Handel | Roland Mendel | Austria
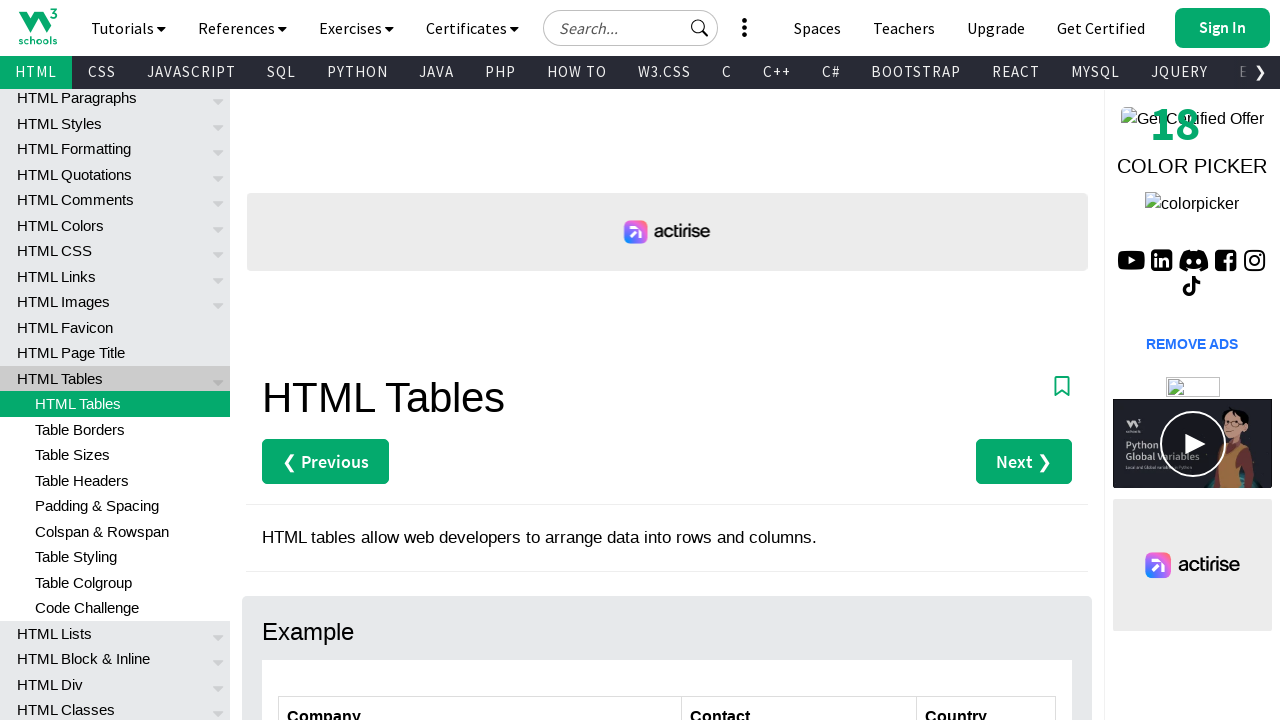

Clicked on row 3 in the customers table
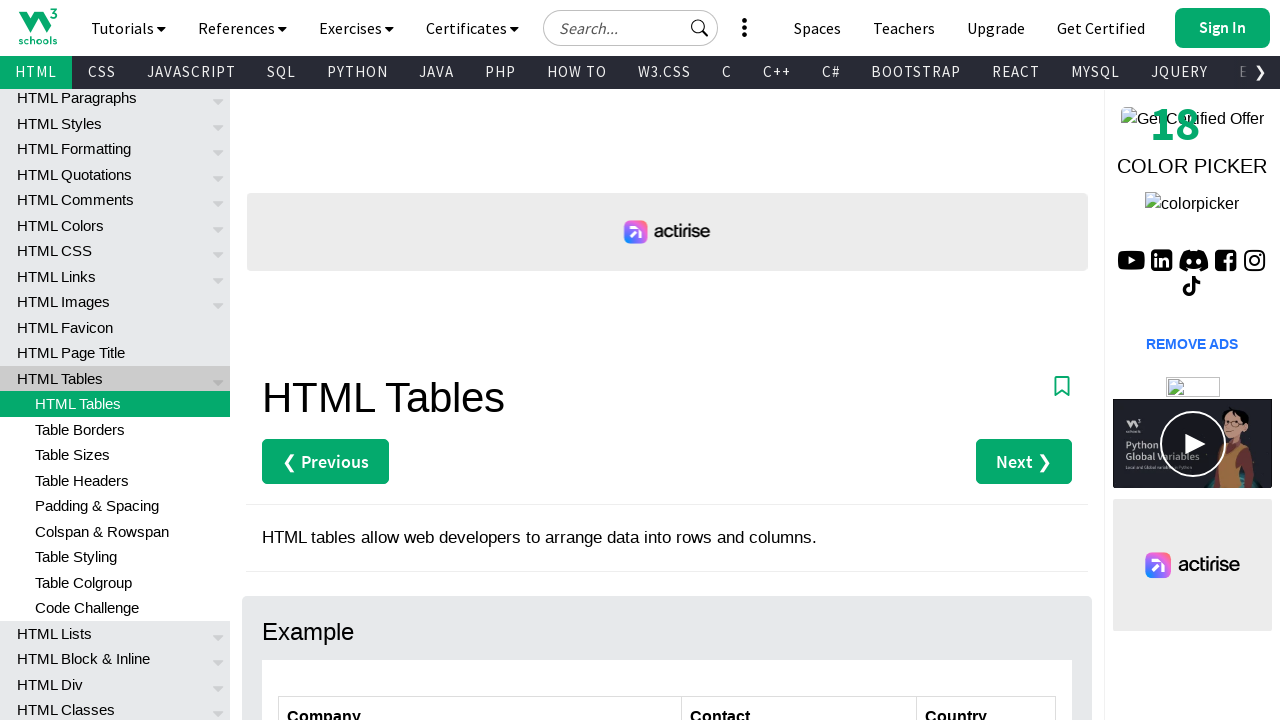

Confirmed row 3 click action
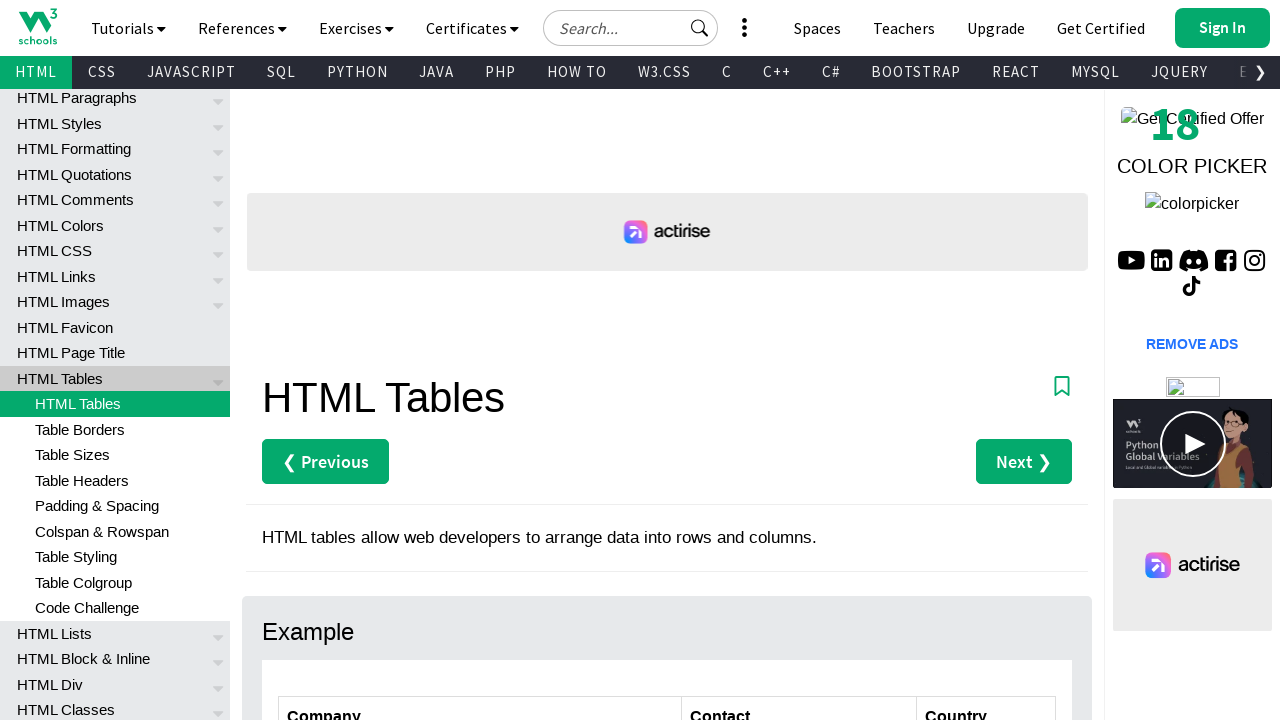

Retrieved row 4 from the customers table
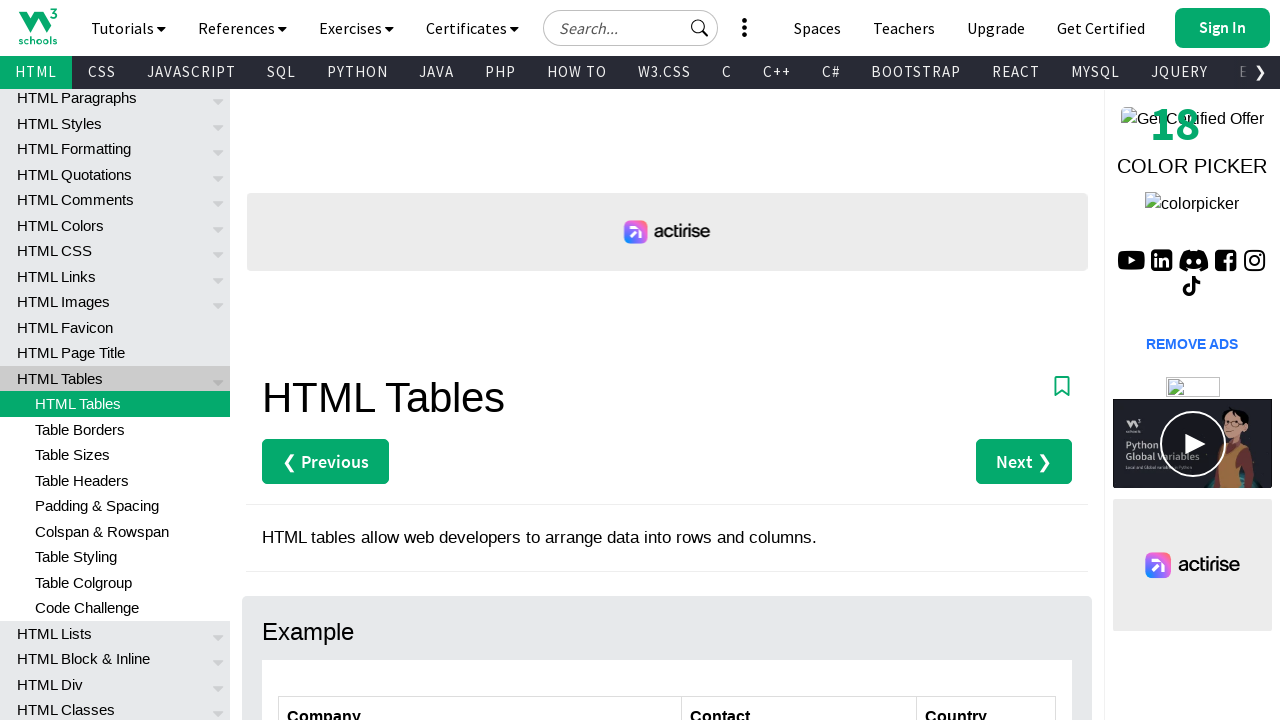

Located all cells in row 4
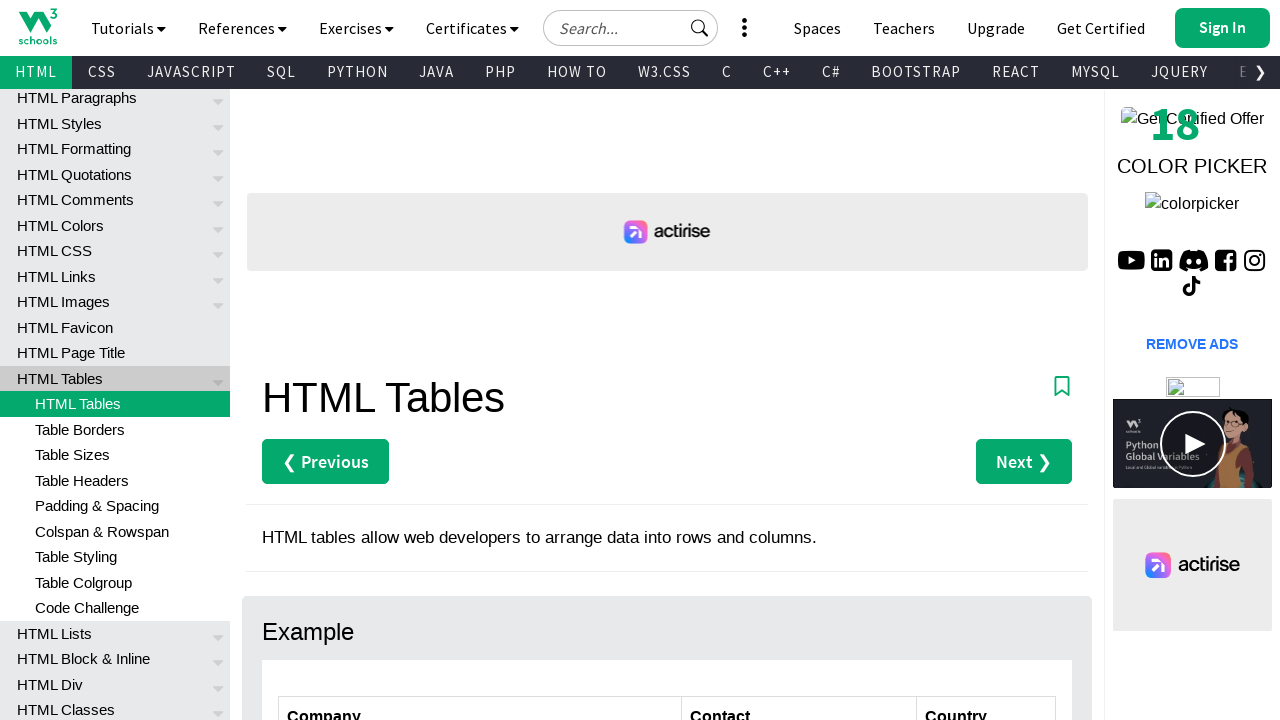

Found 3 cells in row 4
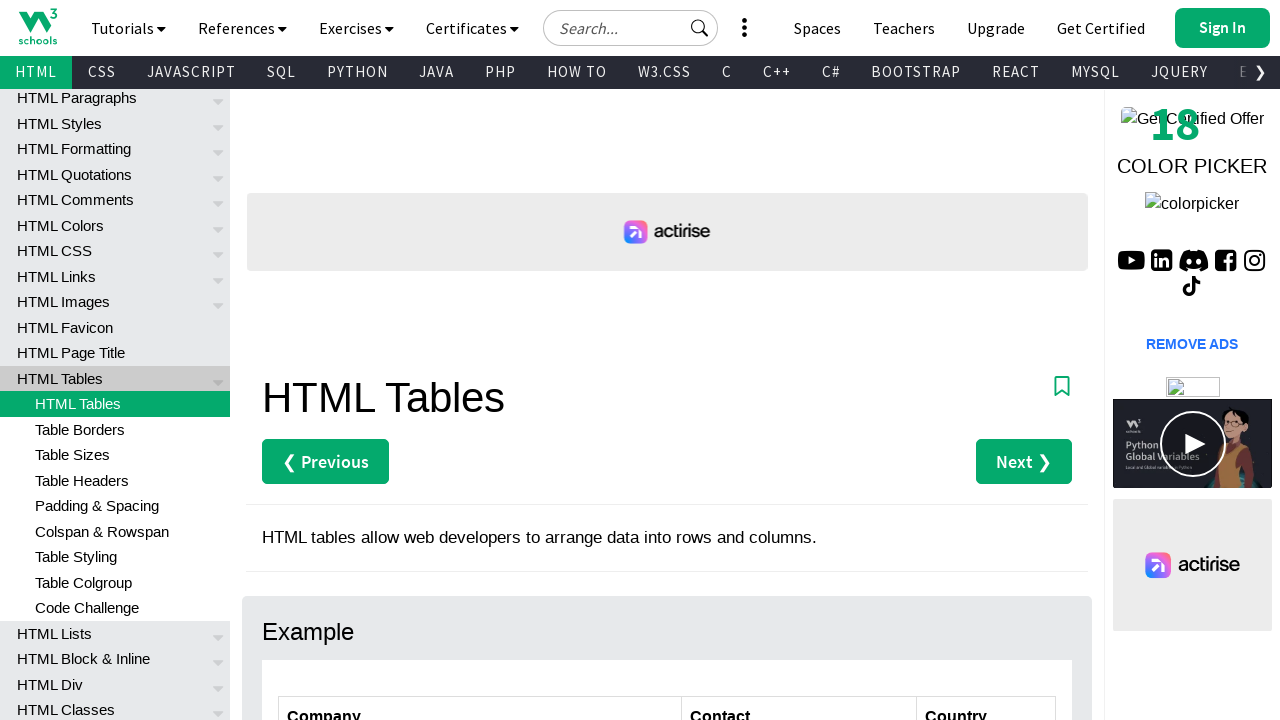

Extracted text from cell 1 in row 4
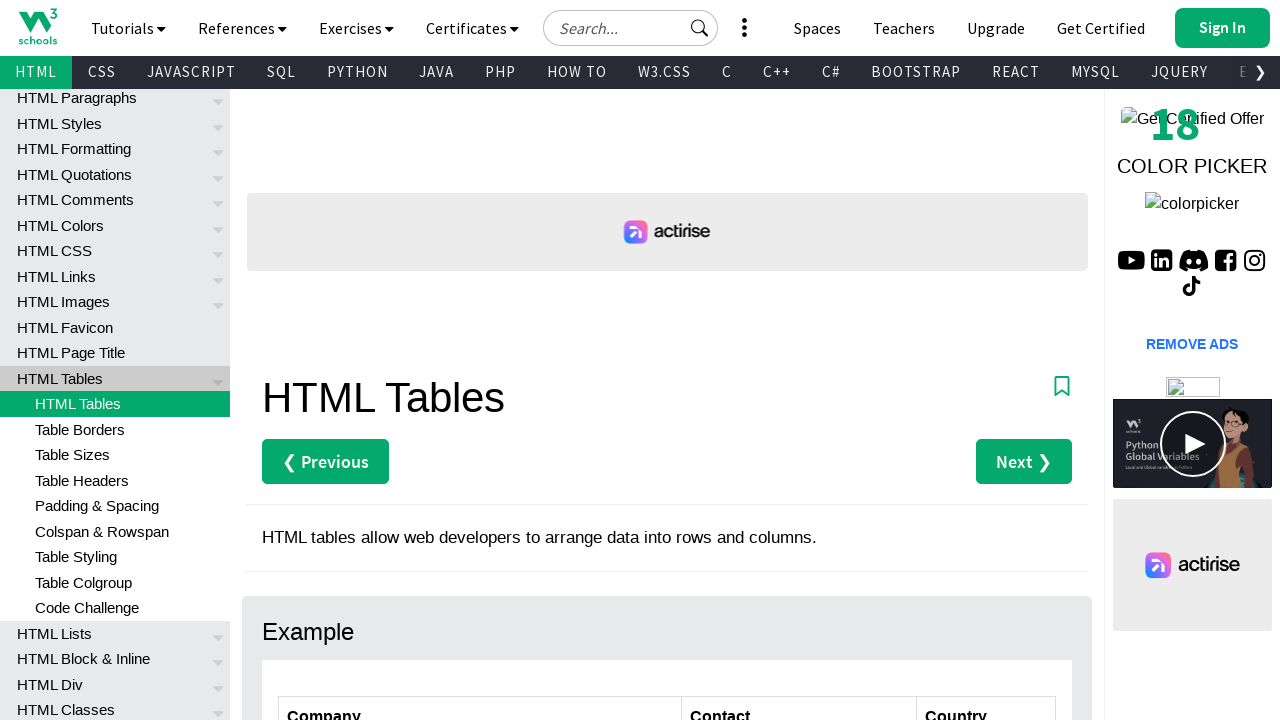

Extracted text from cell 2 in row 4
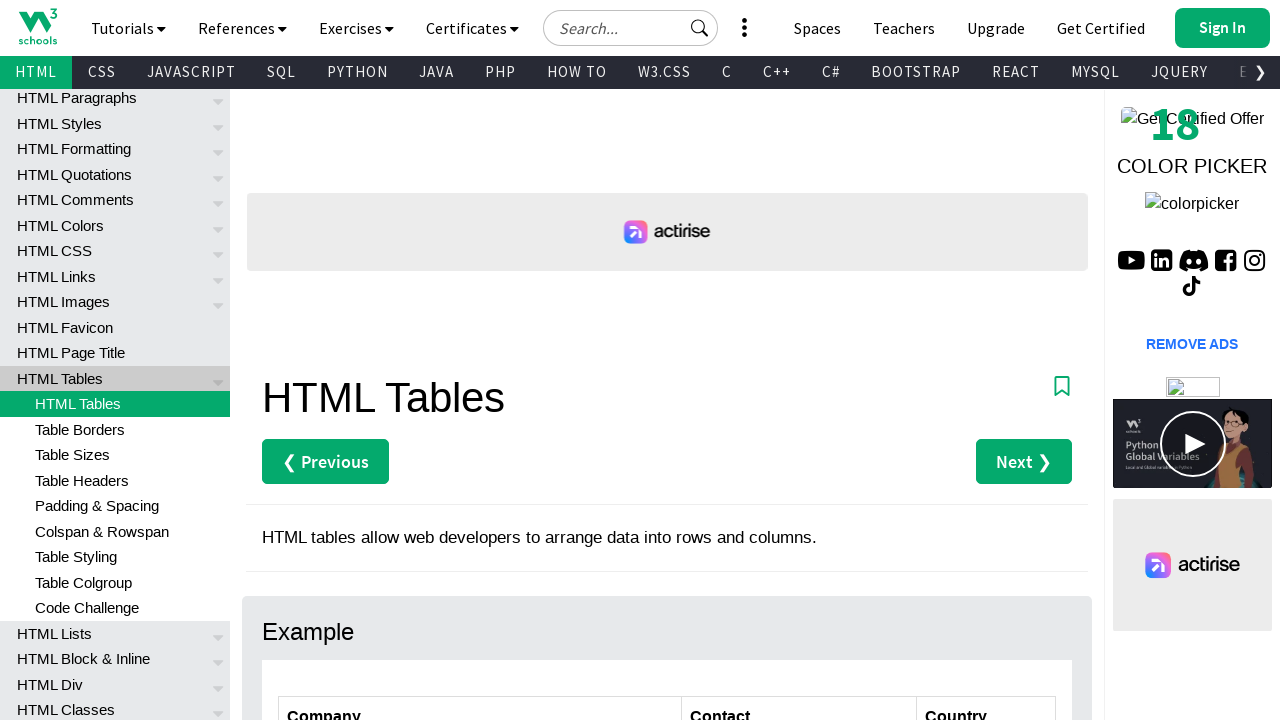

Extracted text from cell 3 in row 4
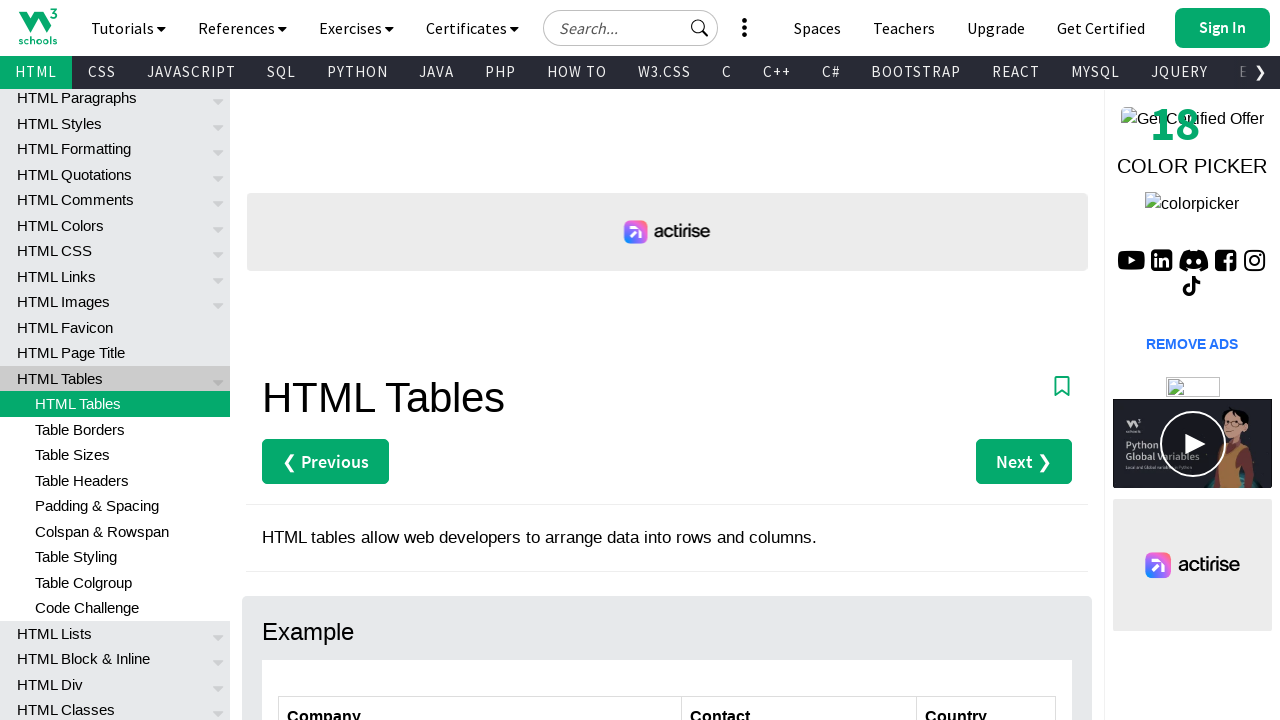

Printed row 4 content: Island Trading | Helen Bennett | UK
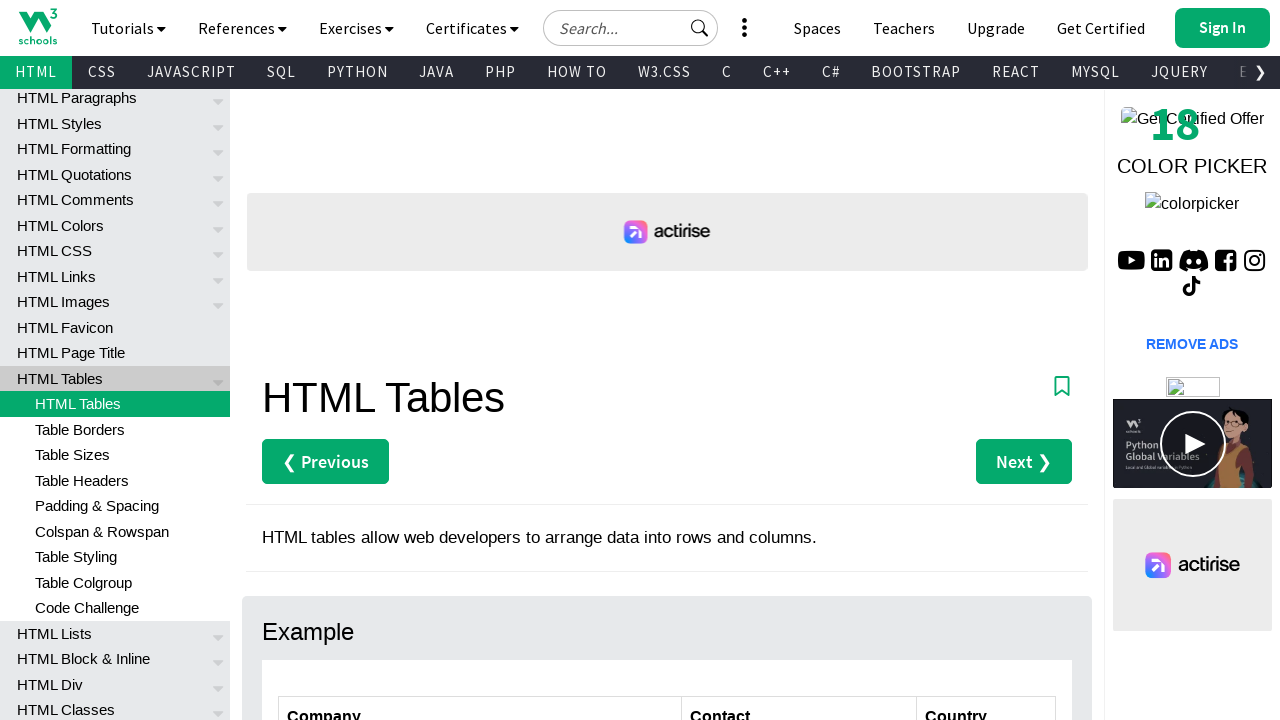

Clicked on row 4 in the customers table
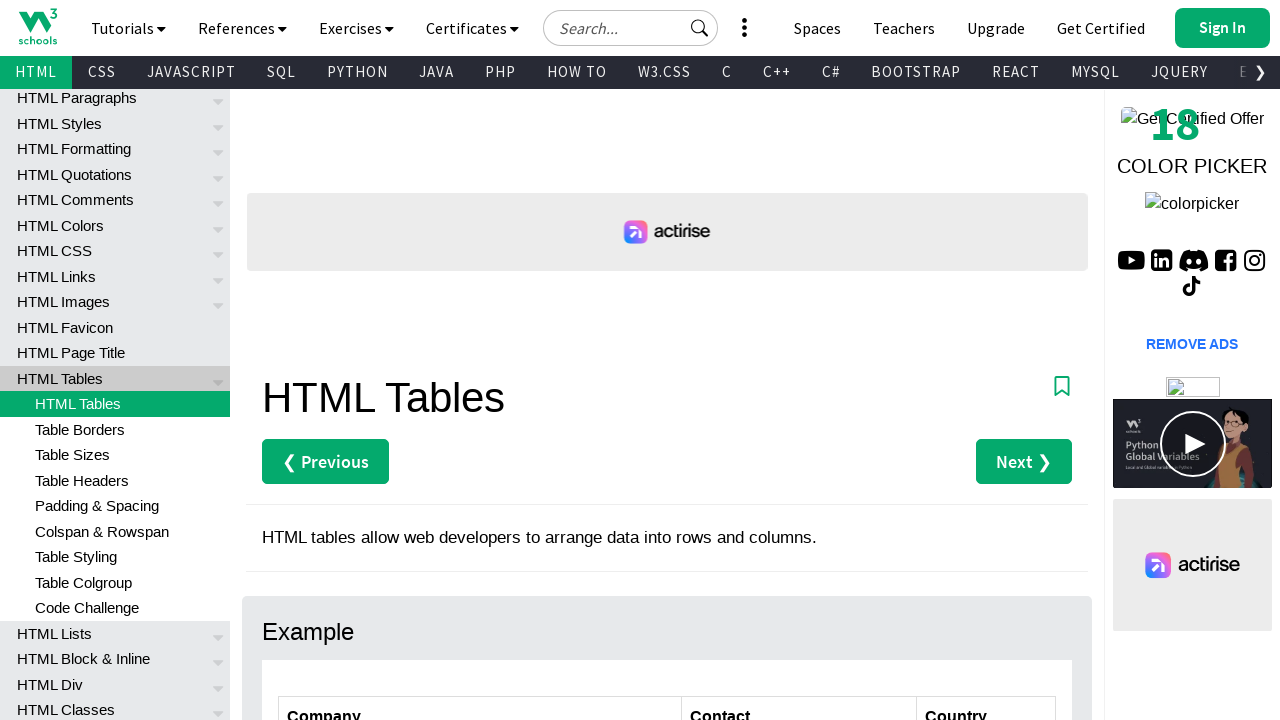

Confirmed row 4 click action
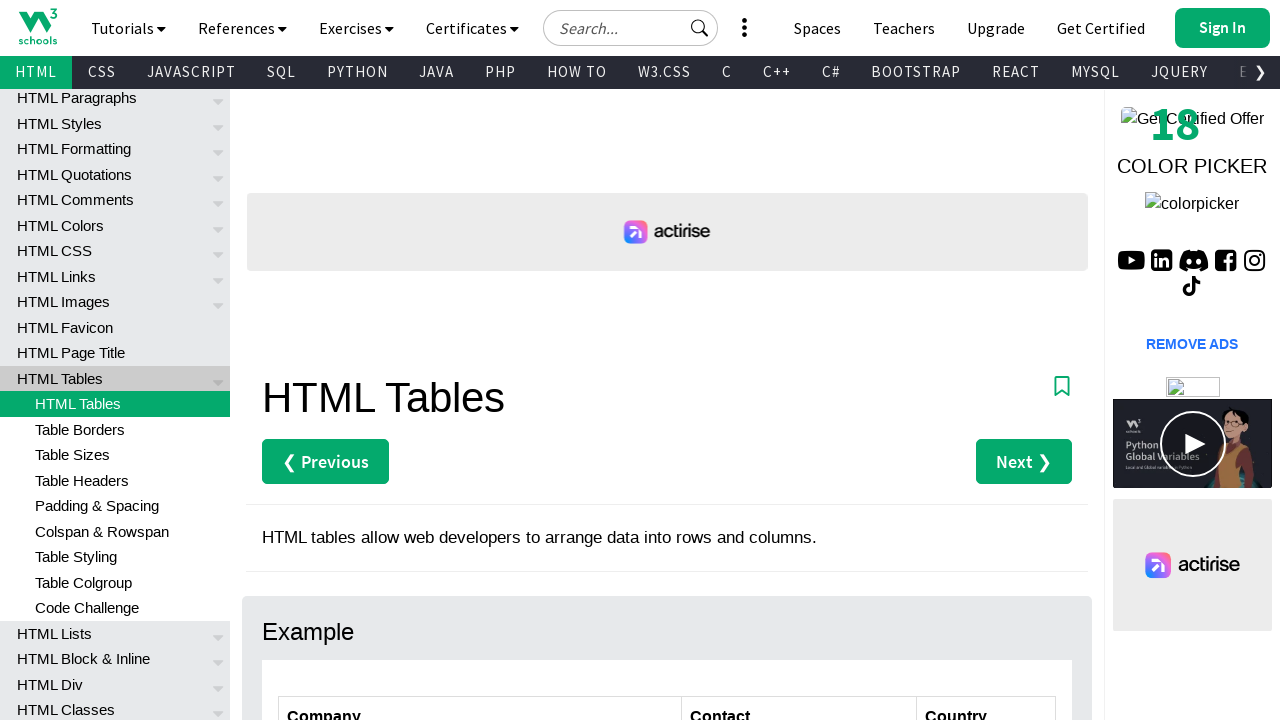

Retrieved row 5 from the customers table
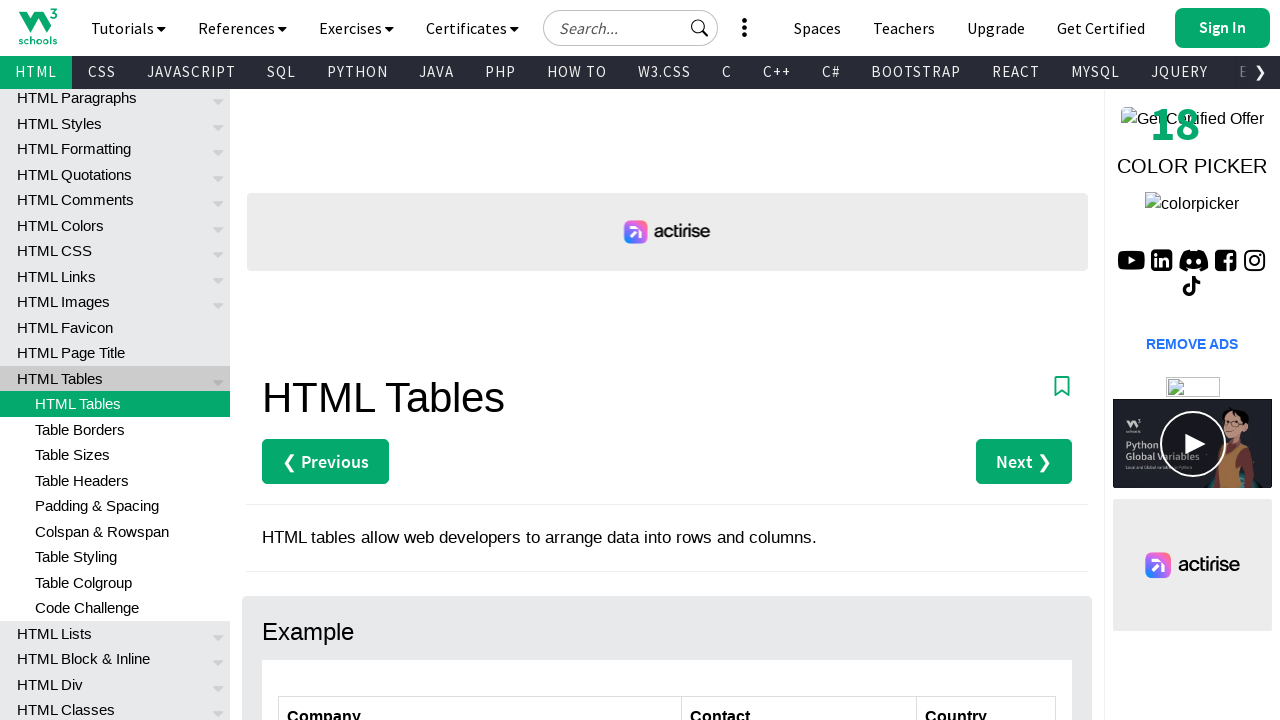

Located all cells in row 5
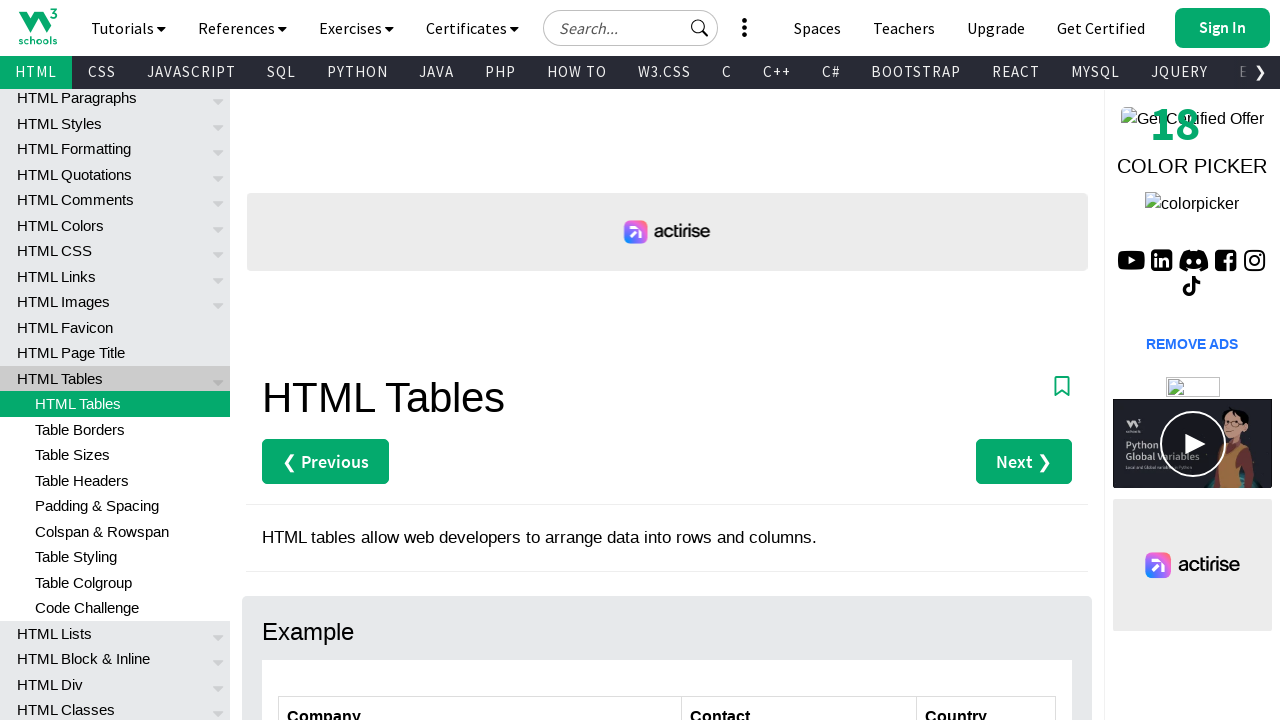

Found 3 cells in row 5
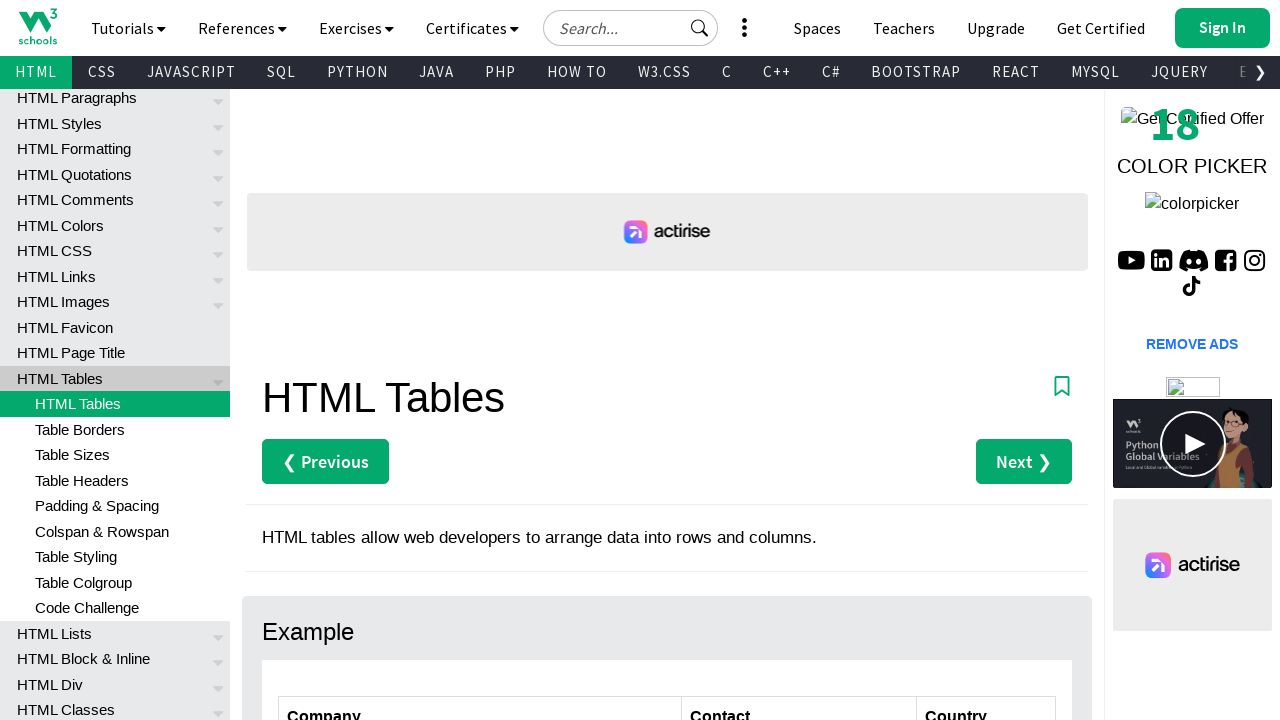

Extracted text from cell 1 in row 5
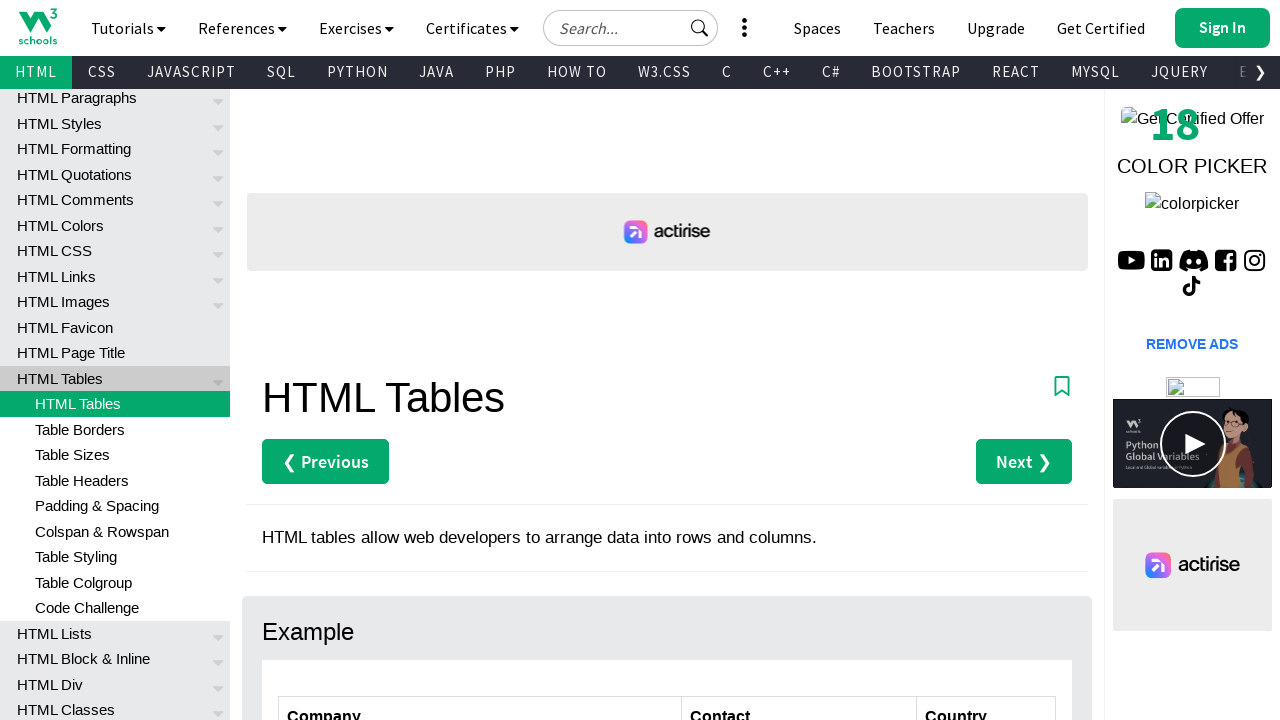

Extracted text from cell 2 in row 5
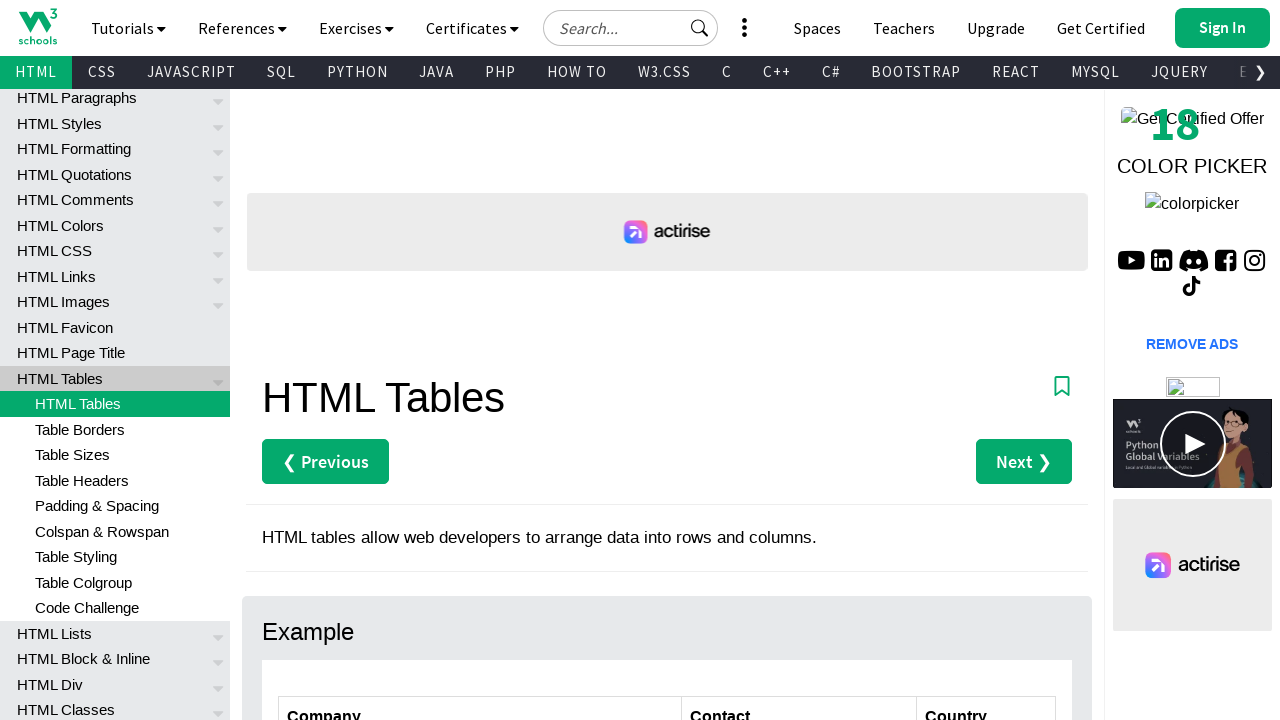

Extracted text from cell 3 in row 5
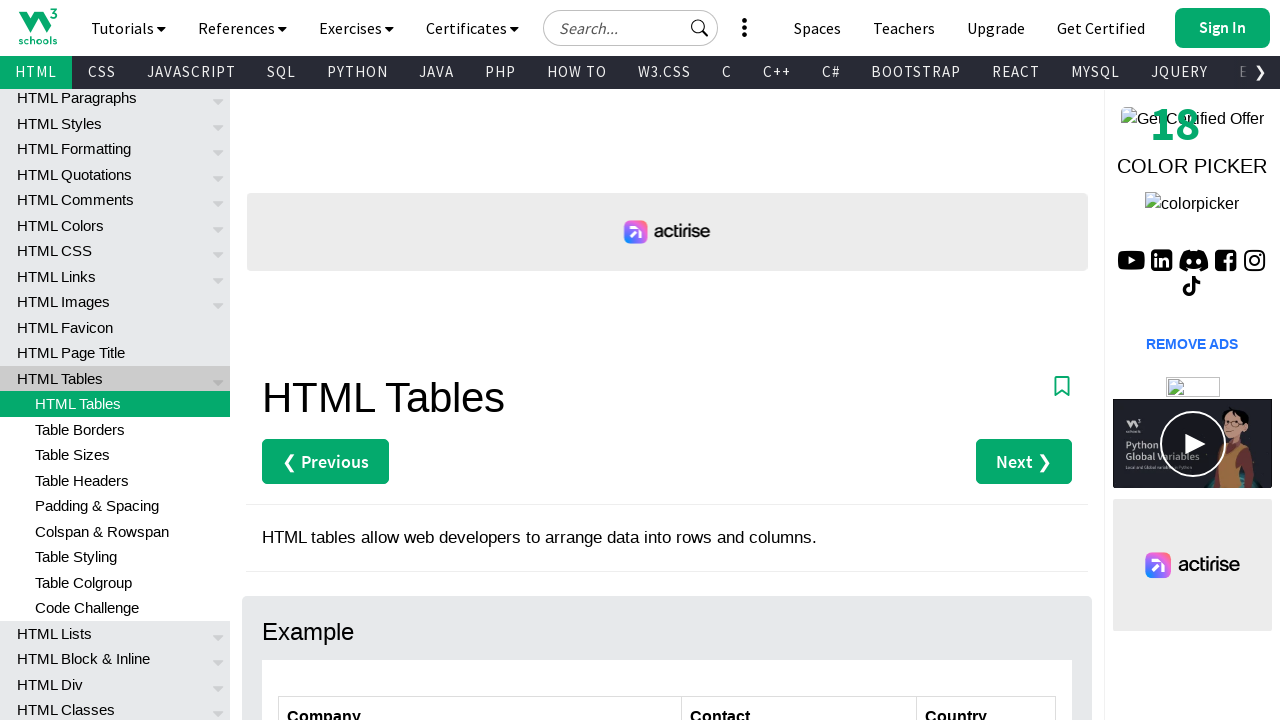

Printed row 5 content: Laughing Bacchus Winecellars | Yoshi Tannamuri | Canada
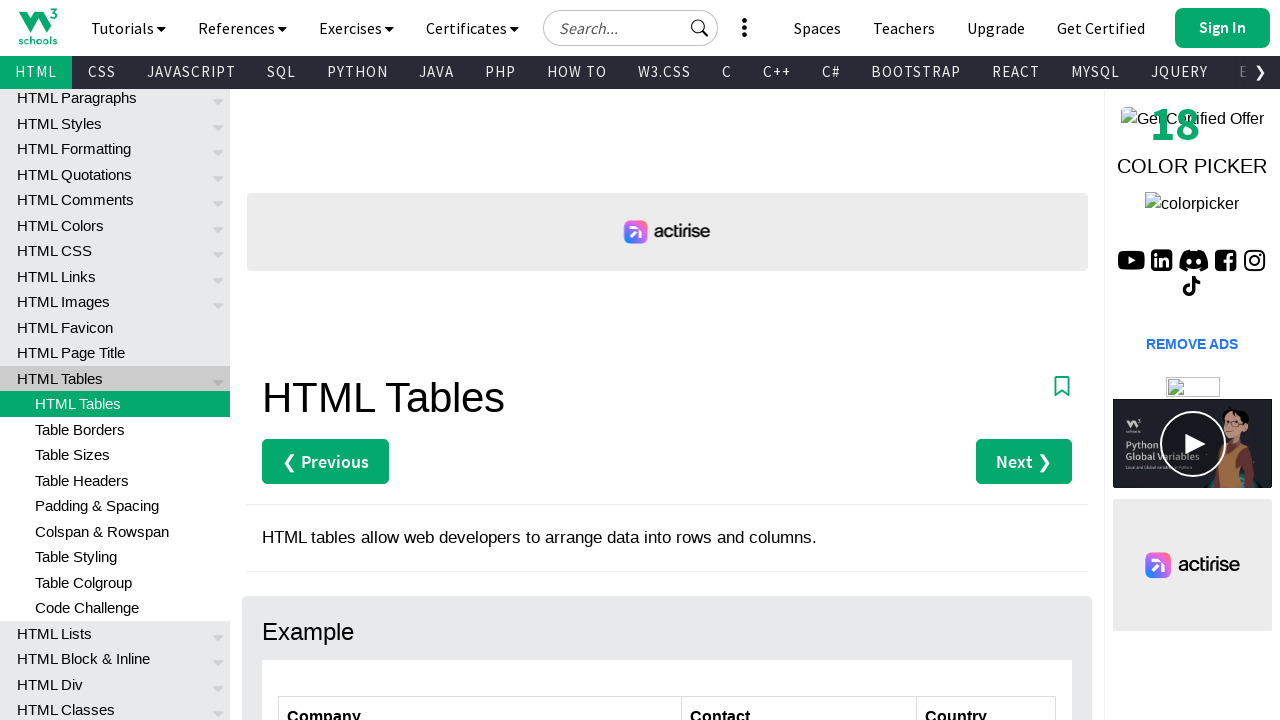

Clicked on row 5 in the customers table
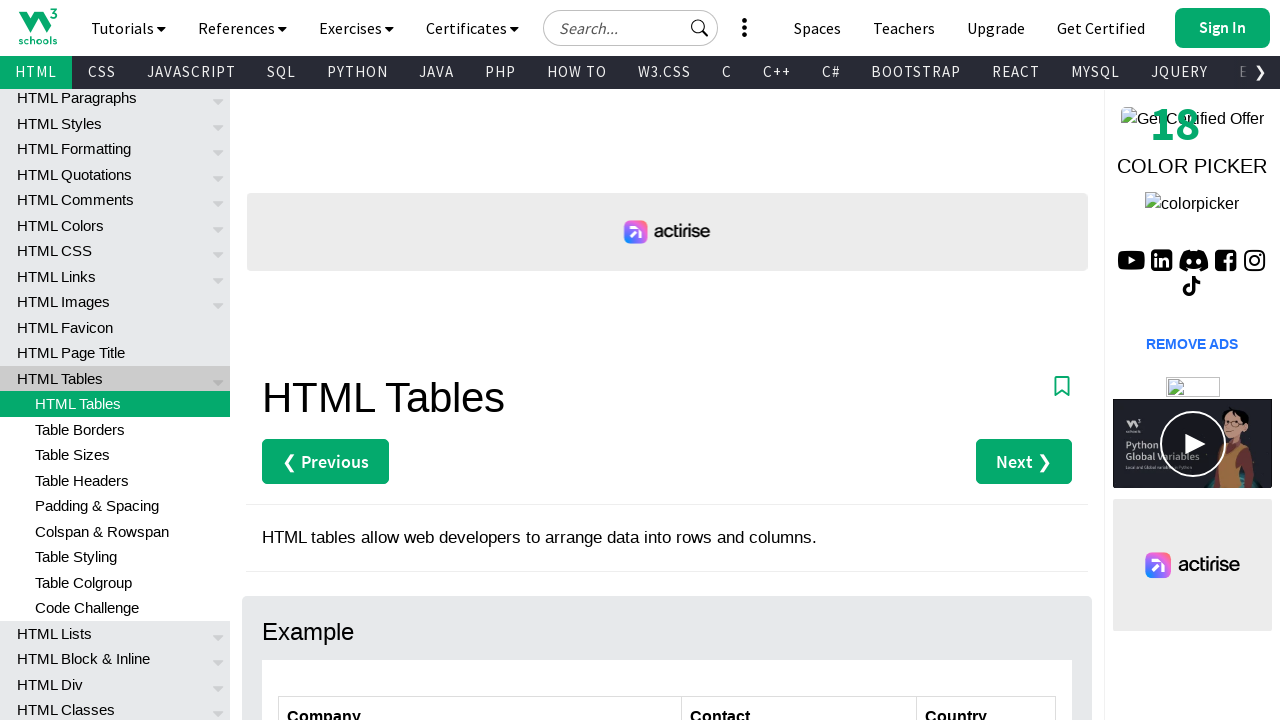

Confirmed row 5 click action
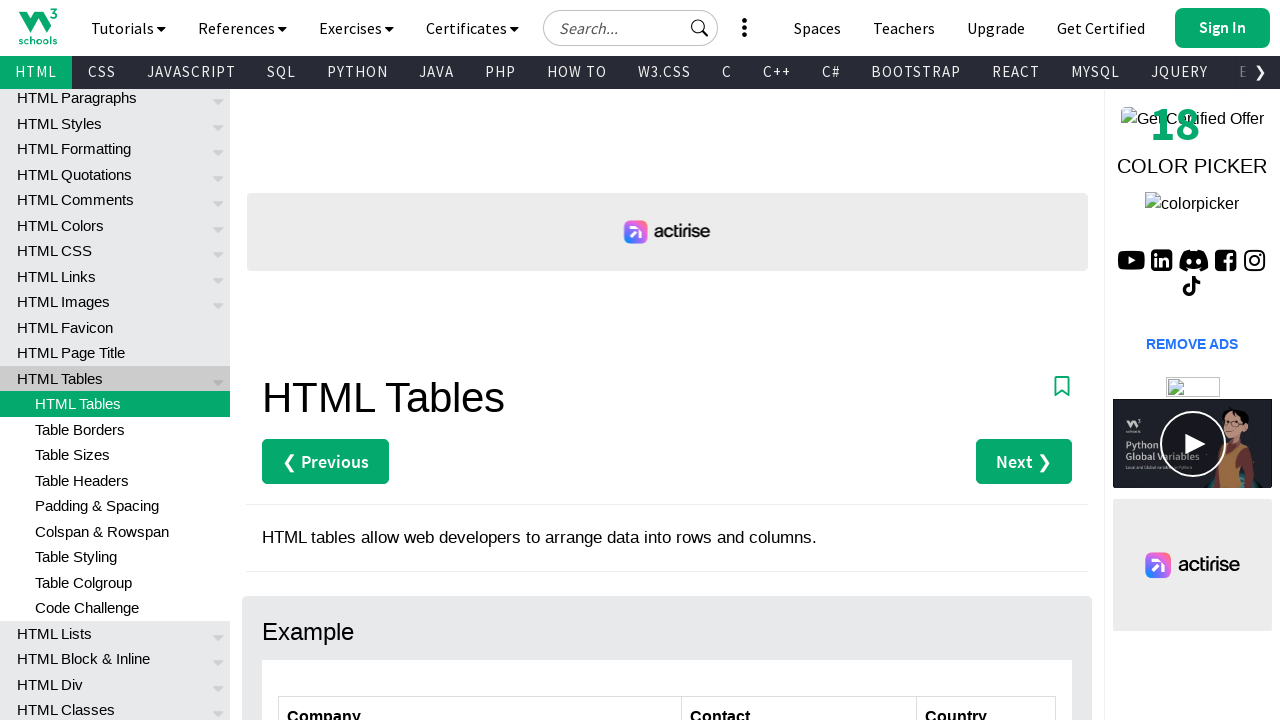

Retrieved row 6 from the customers table
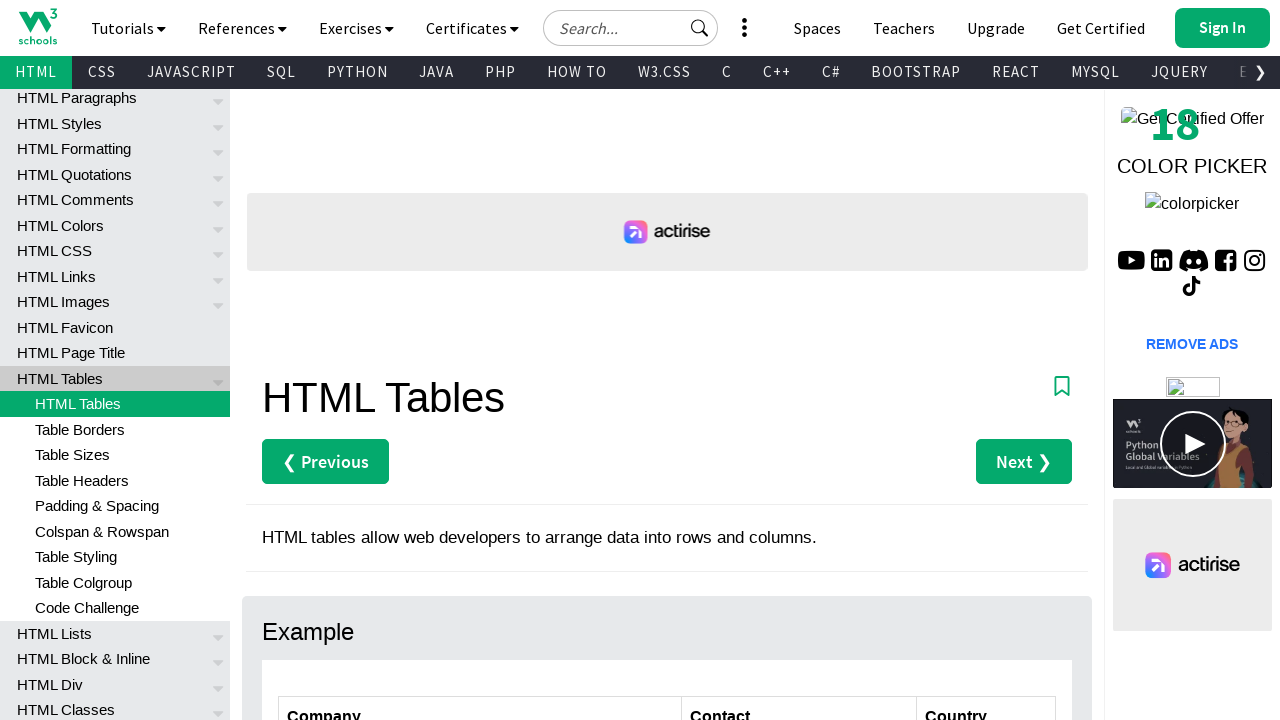

Located all cells in row 6
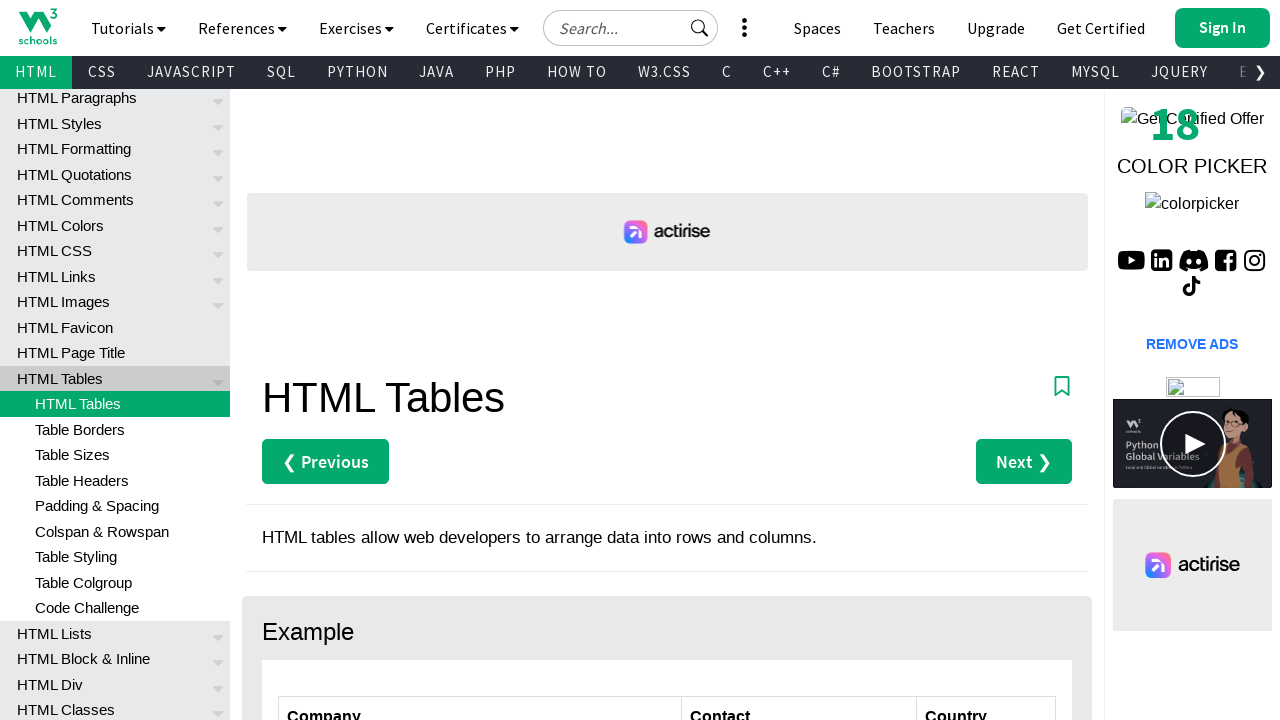

Found 3 cells in row 6
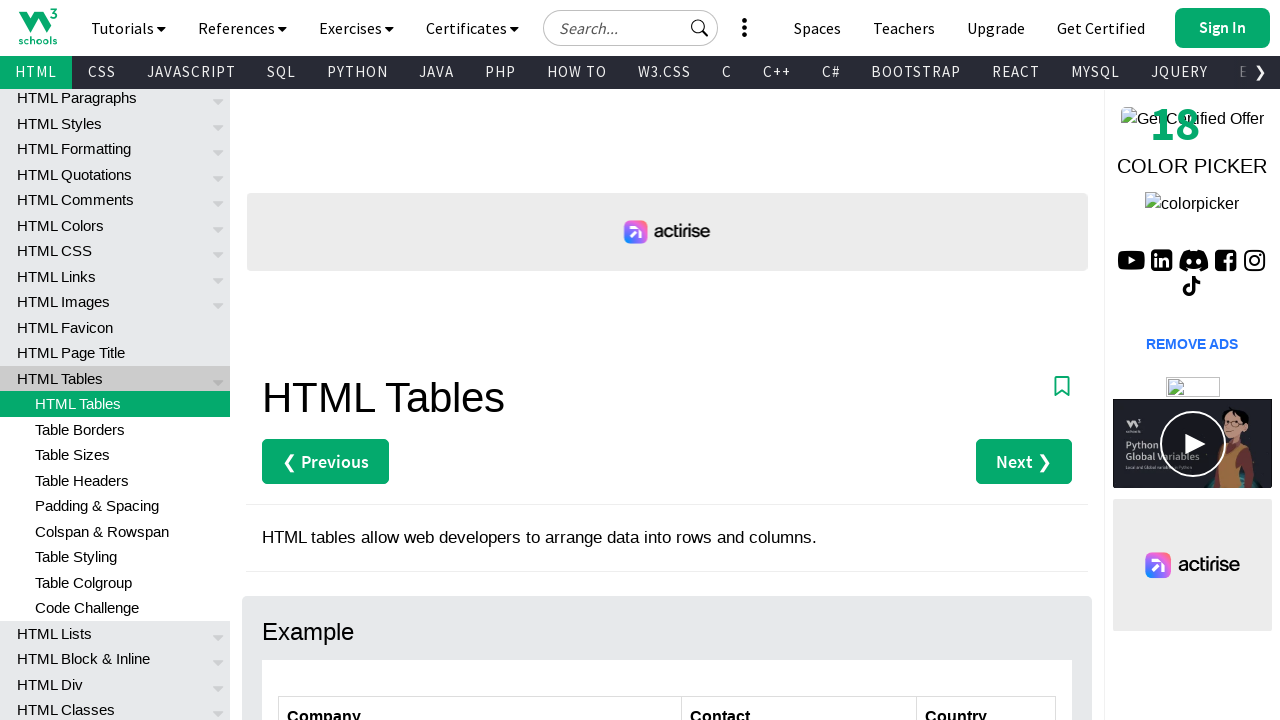

Extracted text from cell 1 in row 6
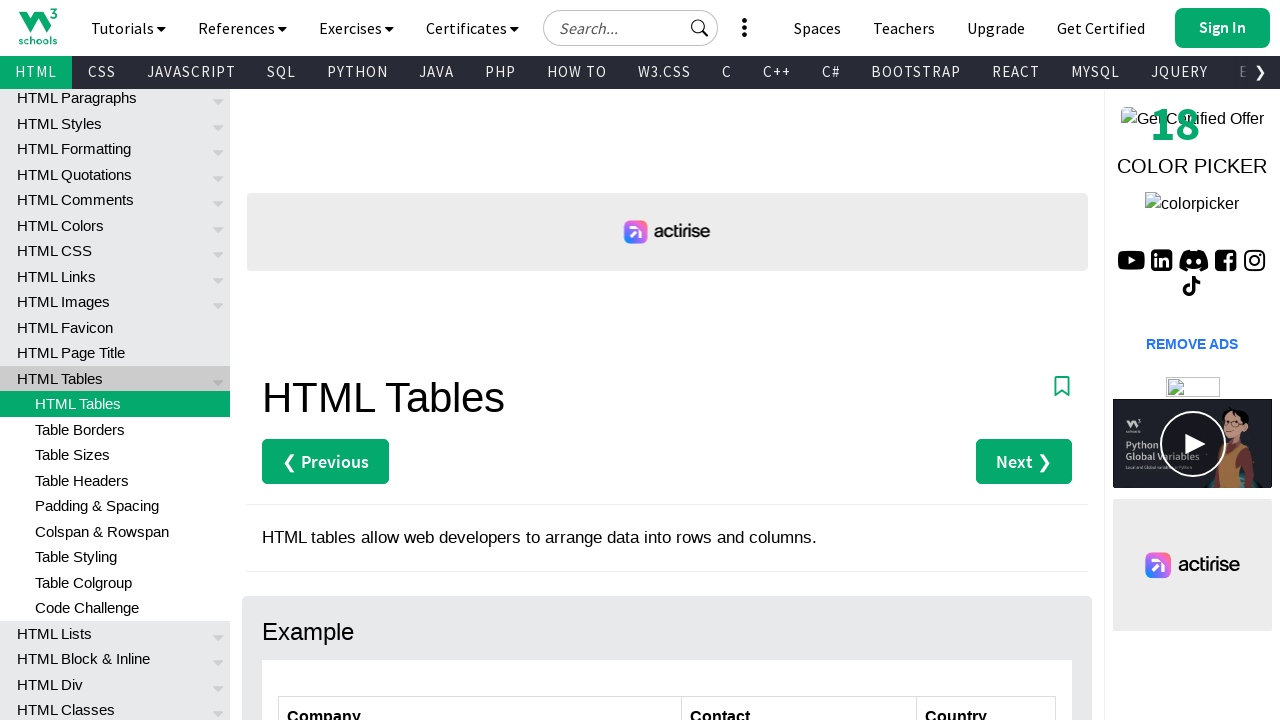

Extracted text from cell 2 in row 6
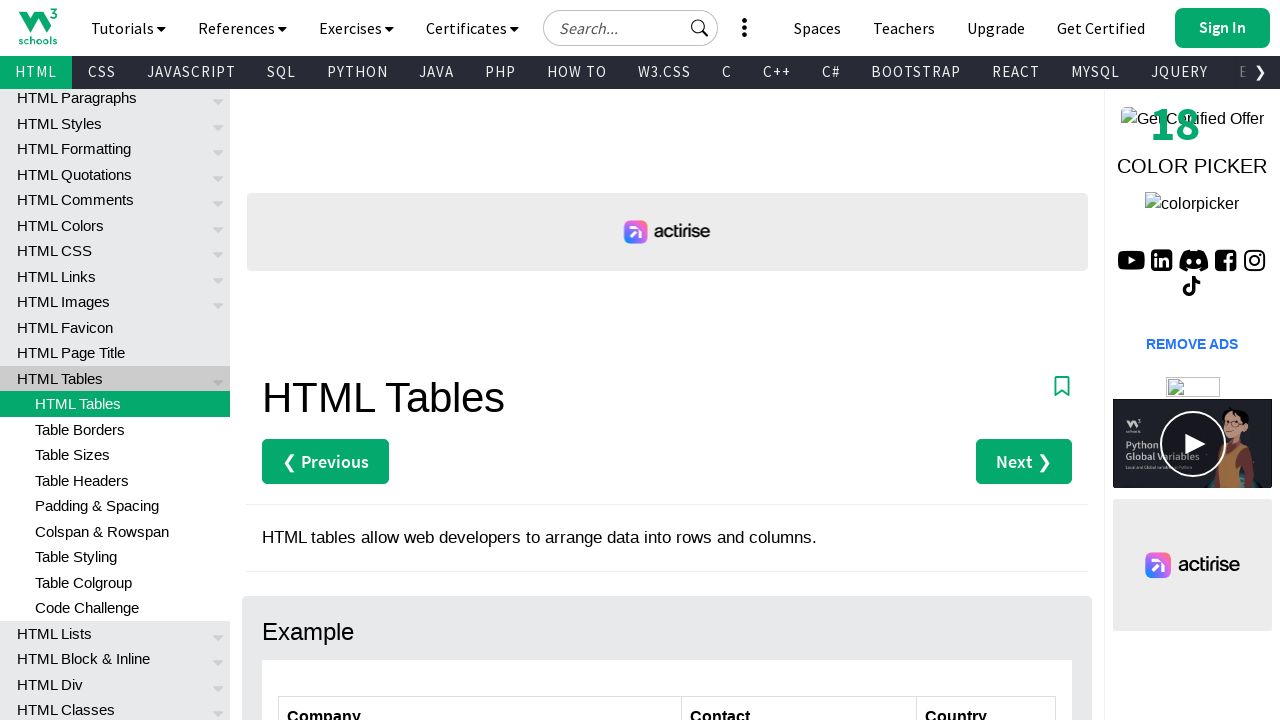

Extracted text from cell 3 in row 6
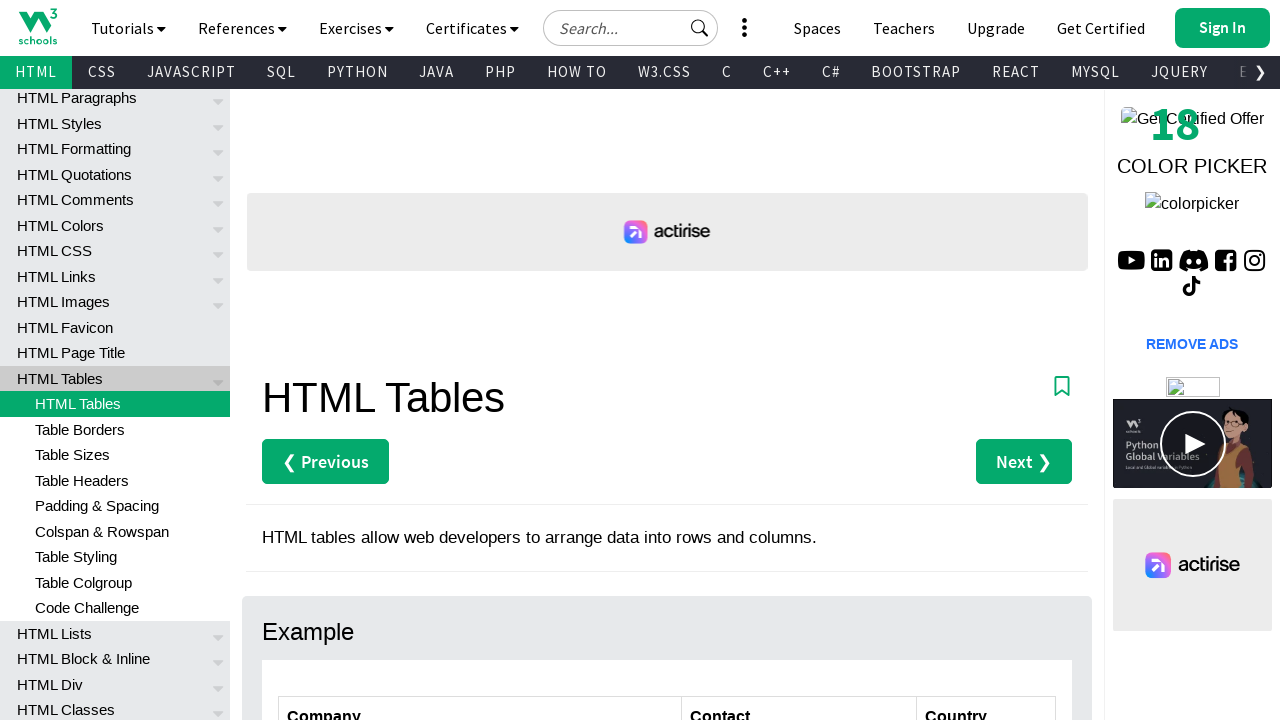

Printed row 6 content: Magazzini Alimentari Riuniti | Giovanni Rovelli | Italy
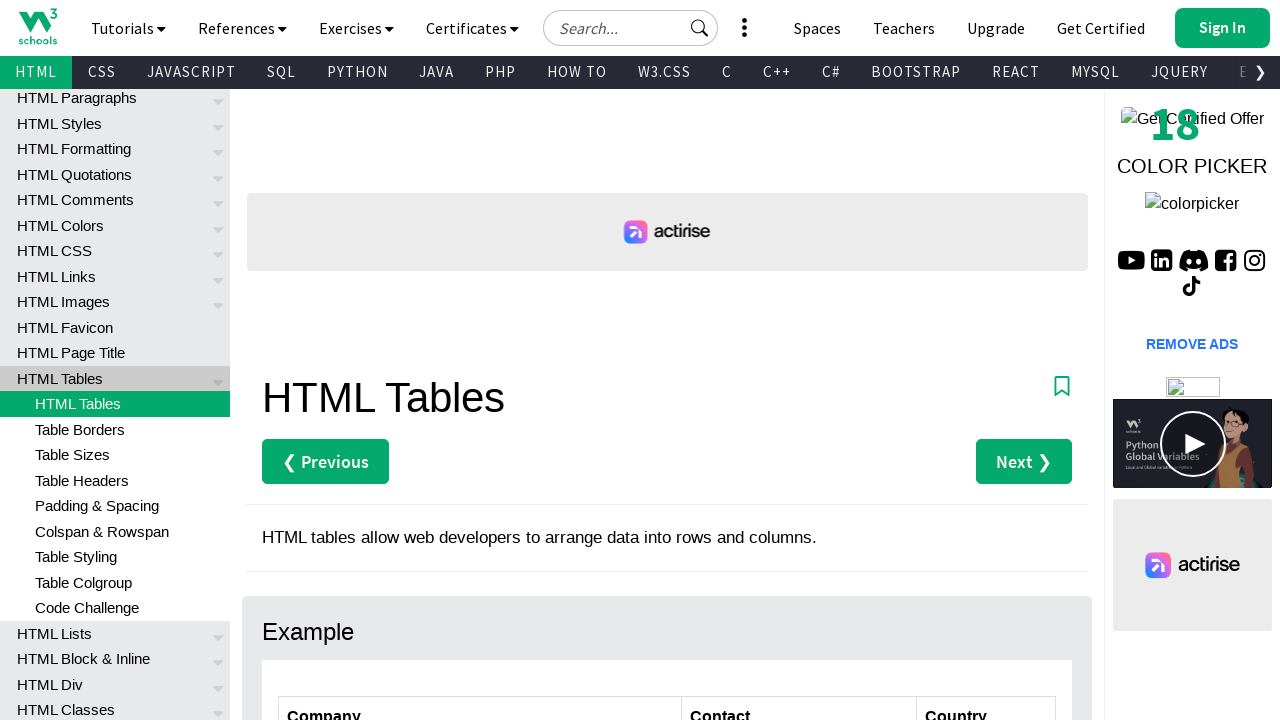

Clicked on row 6 in the customers table
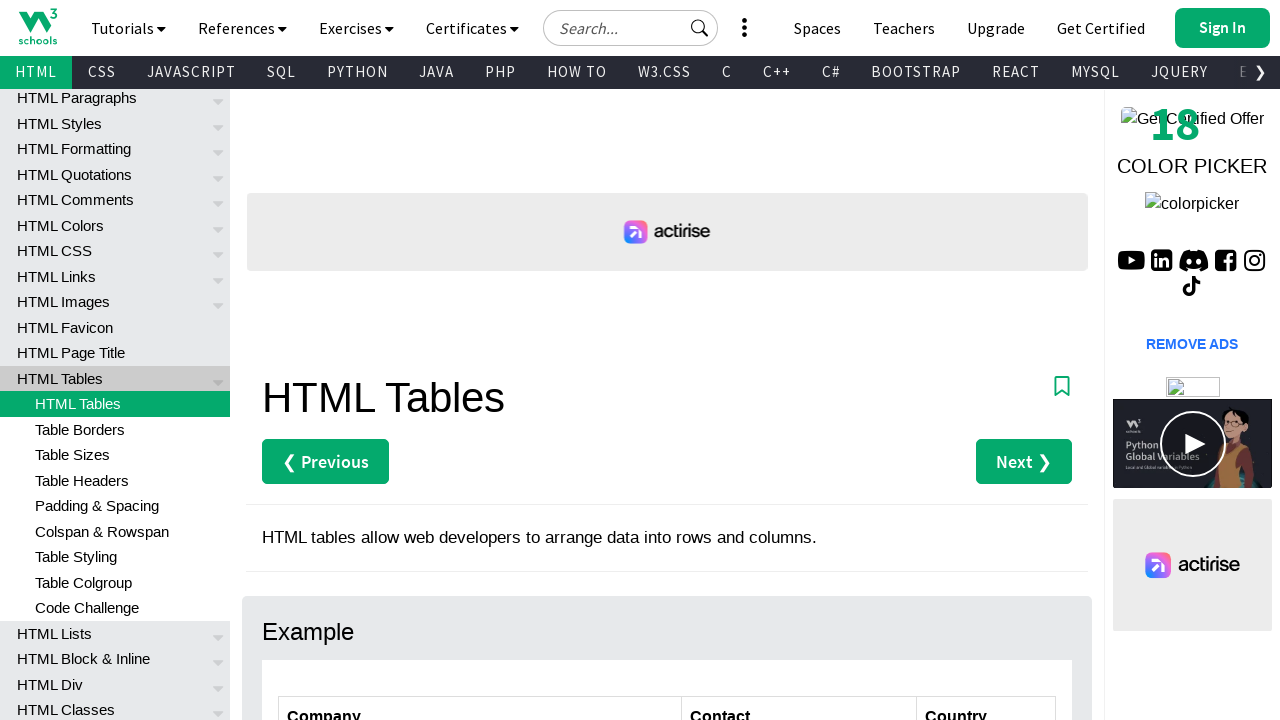

Confirmed row 6 click action
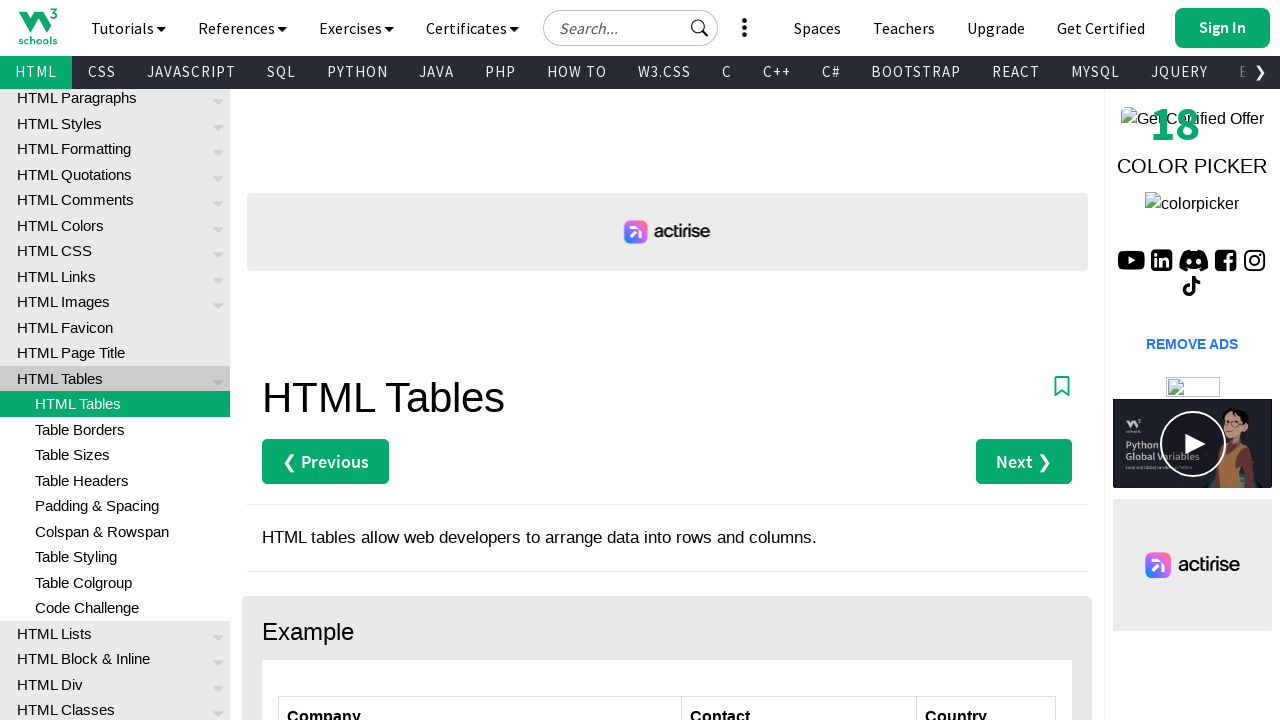

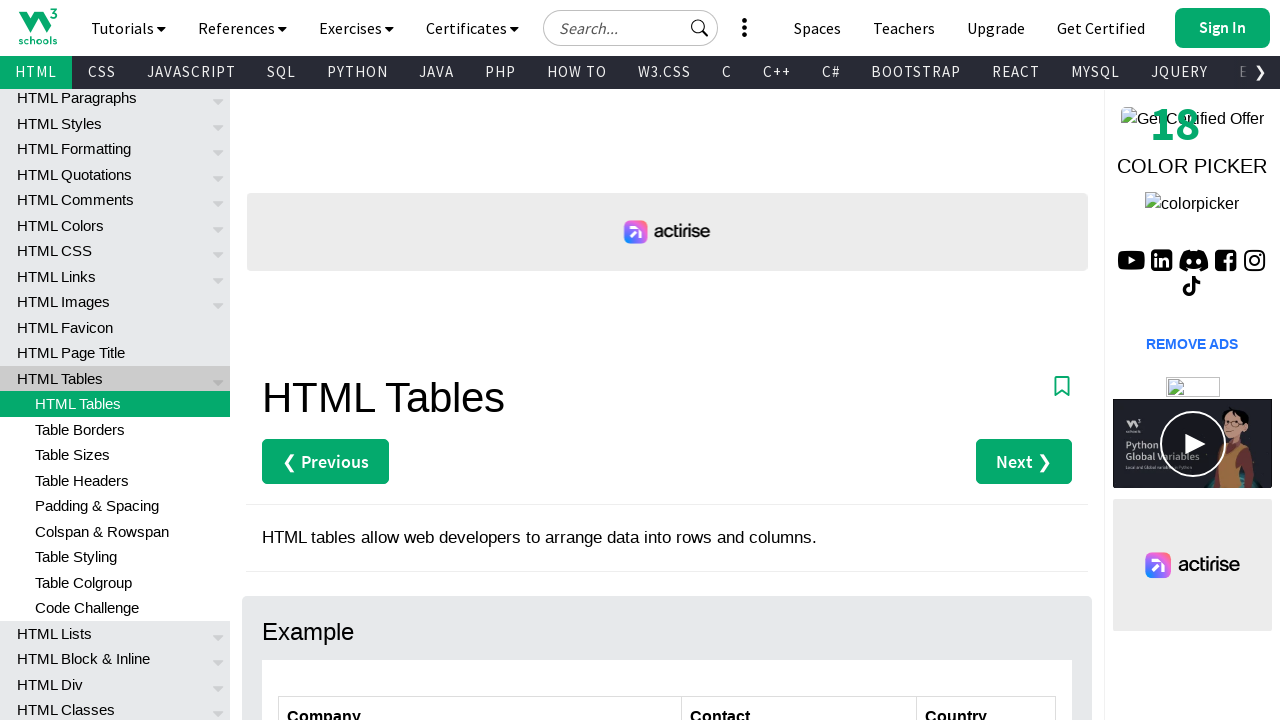